Tests the login form's validation by submitting various invalid credential combinations and verifying that the appropriate error message "Invalid credentials" is displayed for each attempt.

Starting URL: https://training-support.net/webelements/login-form

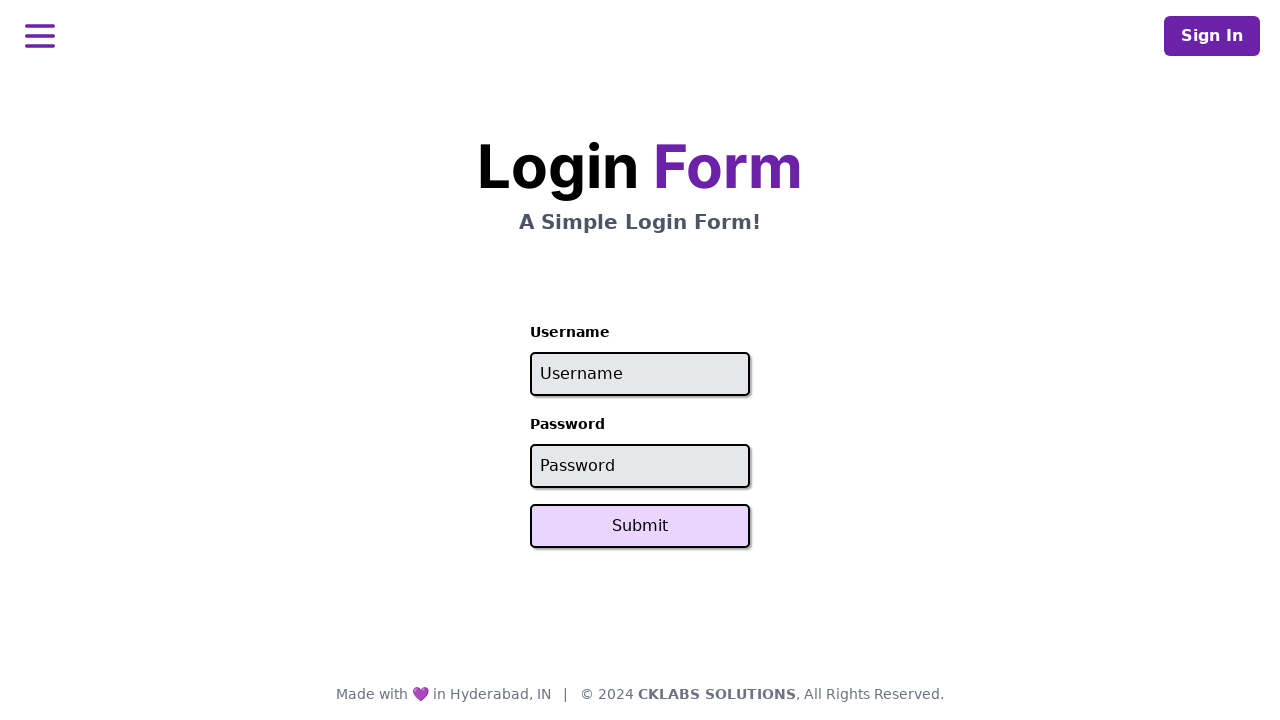

Navigated to login form page
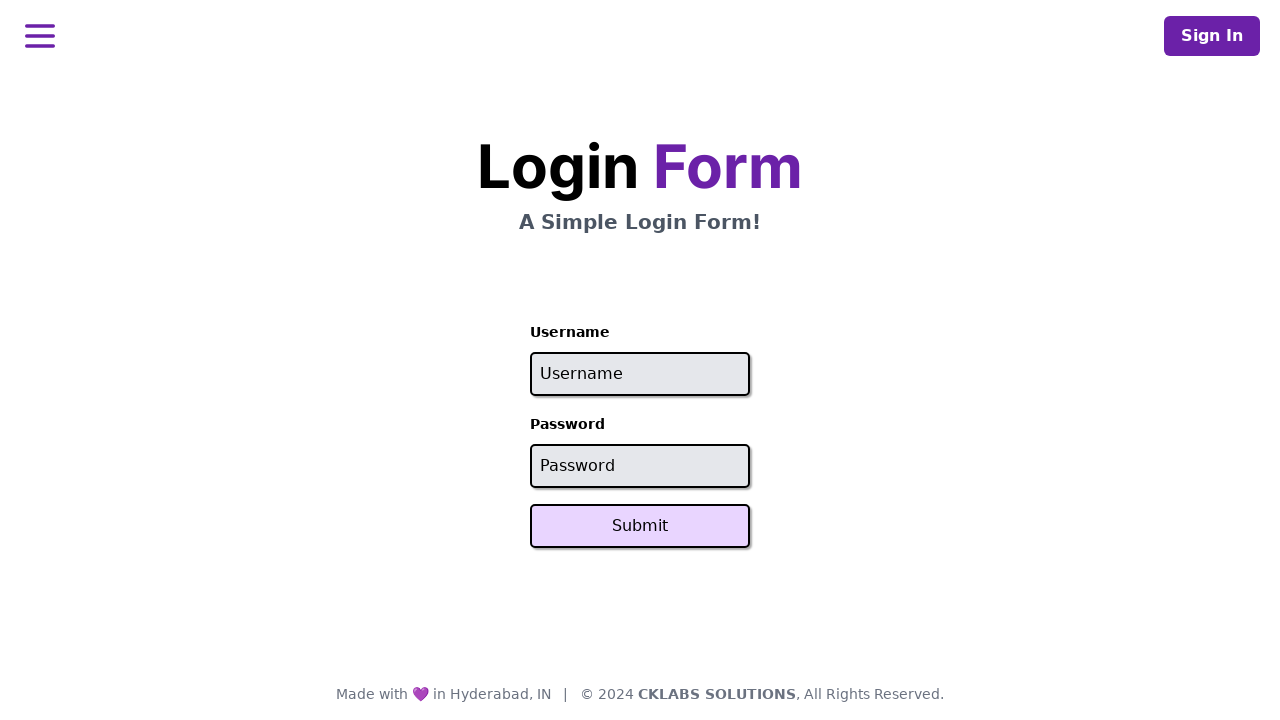

Reloaded page for clean state before testing credentials: username='admin', password='wrongPassword'
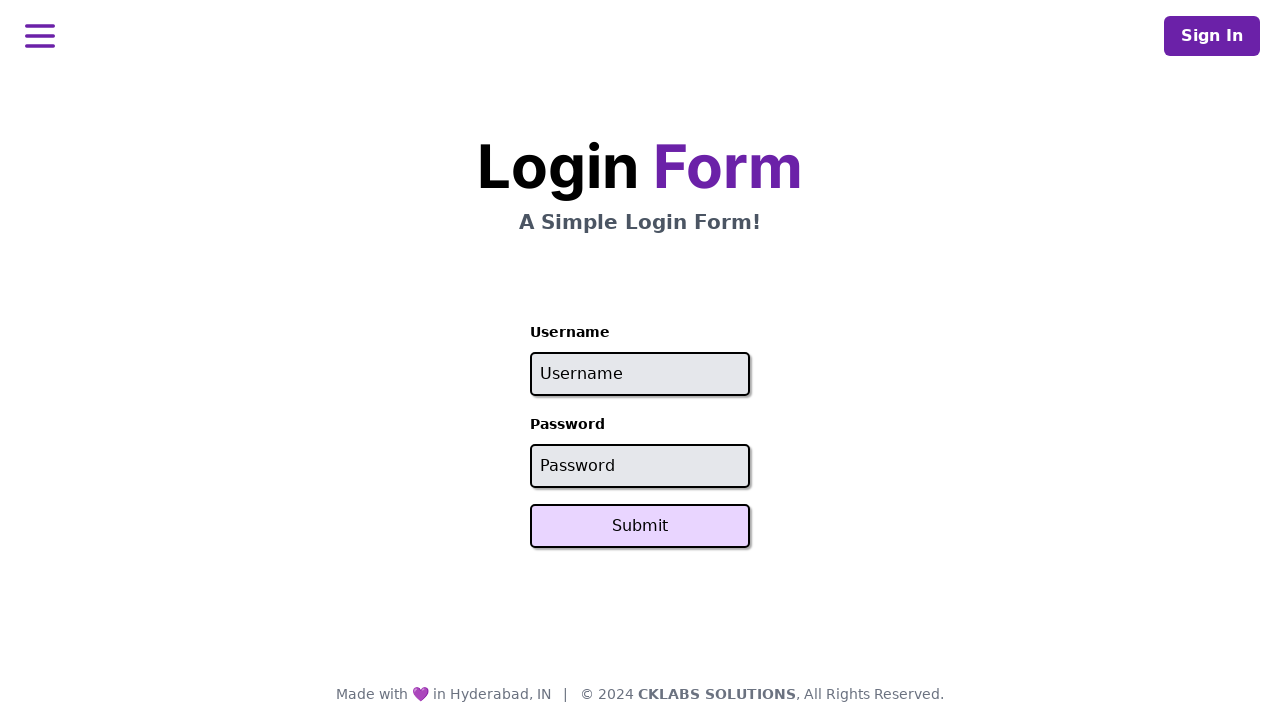

Submit button is visible and ready
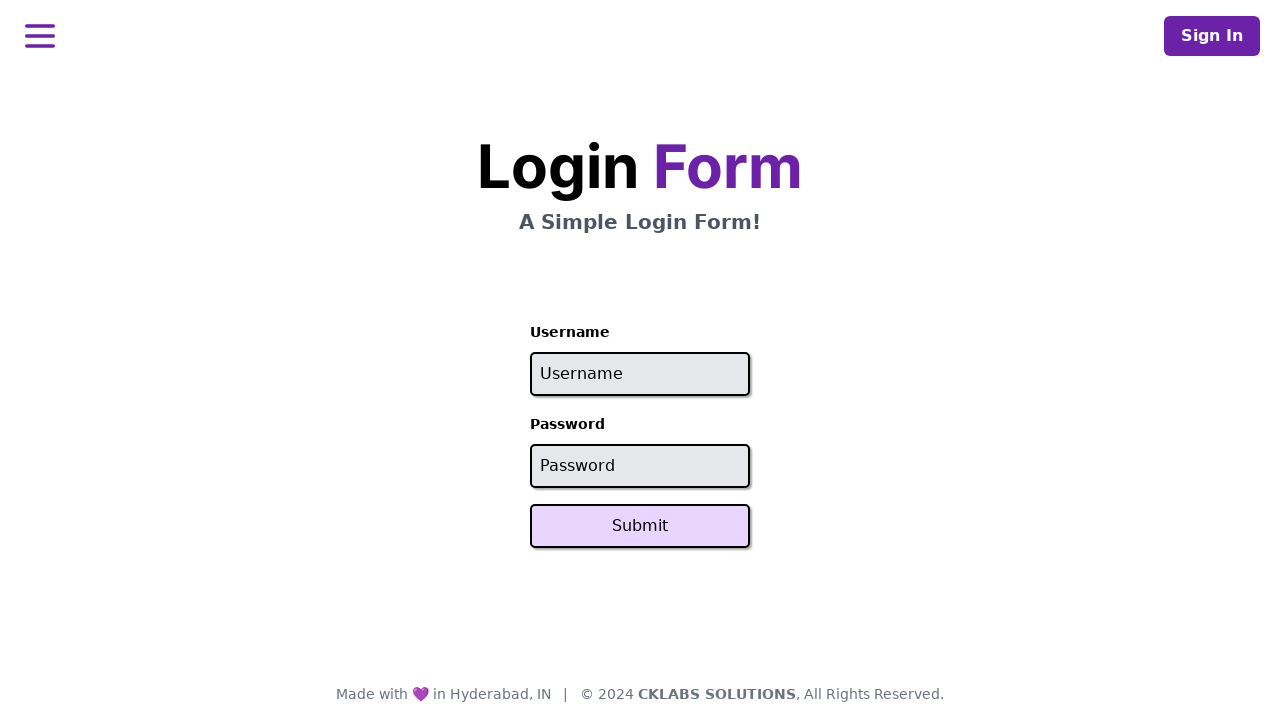

Cleared username field on #username
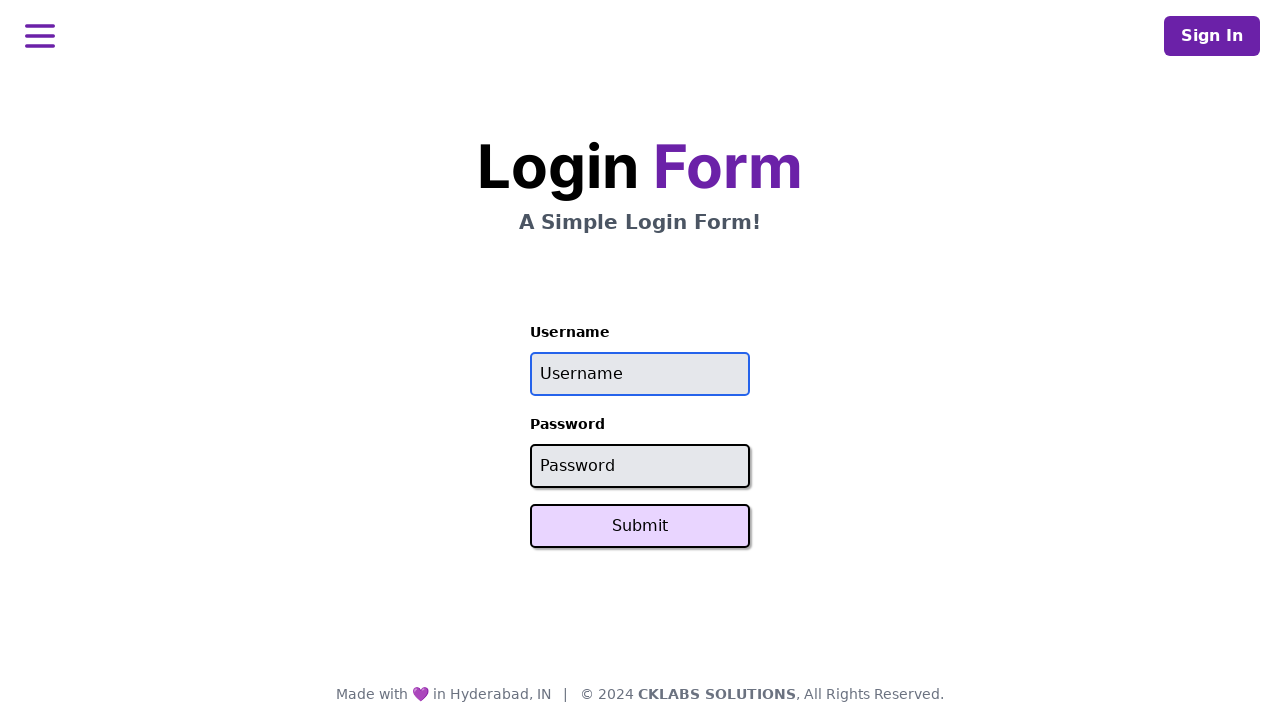

Filled username field with 'admin' on #username
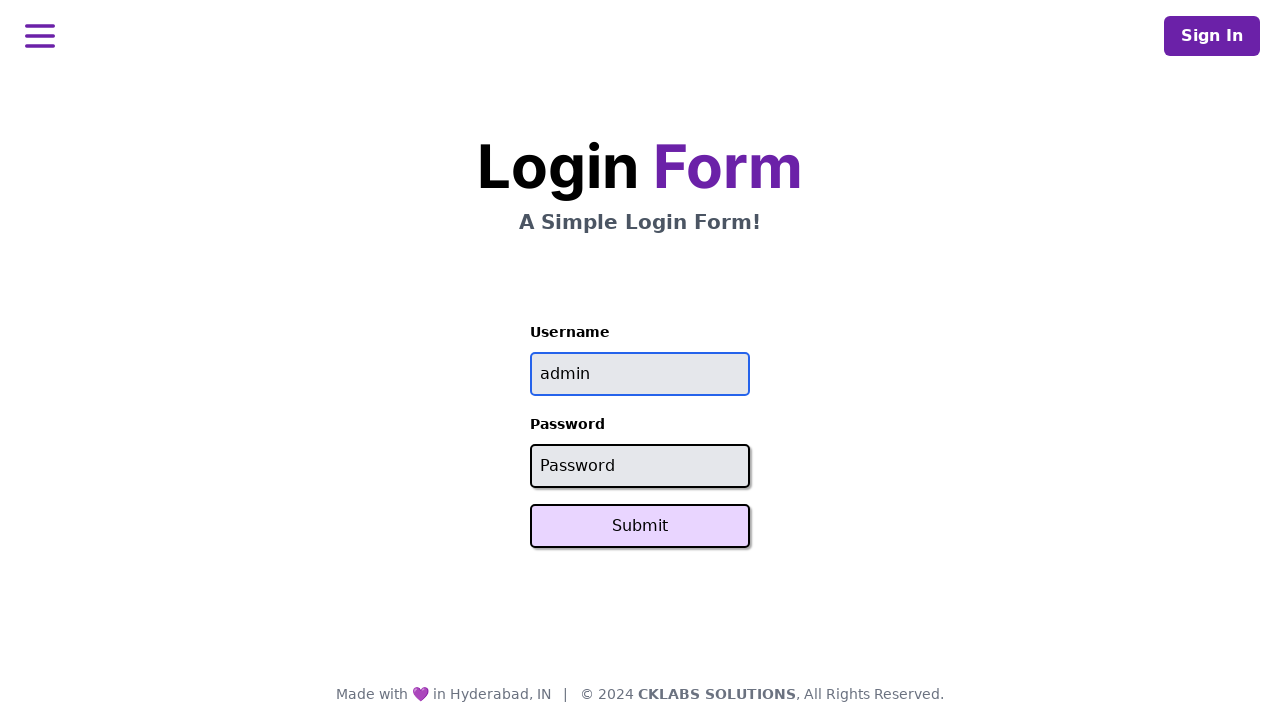

Cleared password field on #password
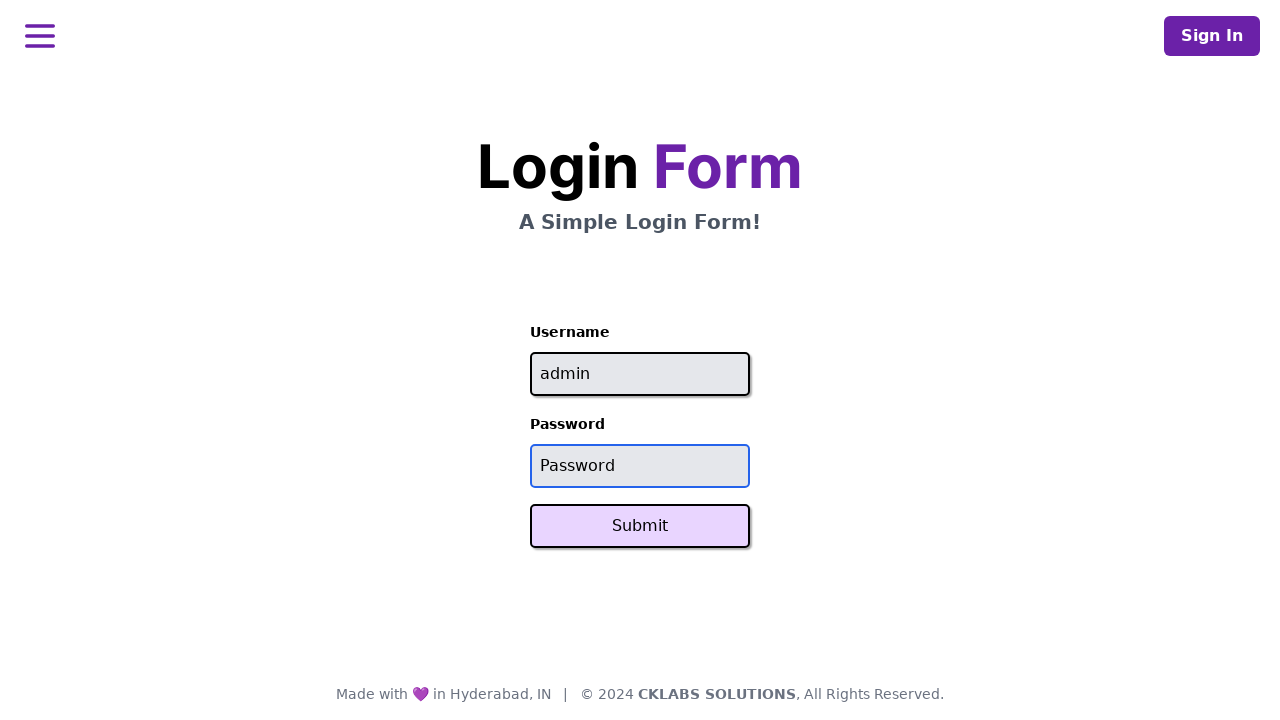

Filled password field with 'wrongPassword' on #password
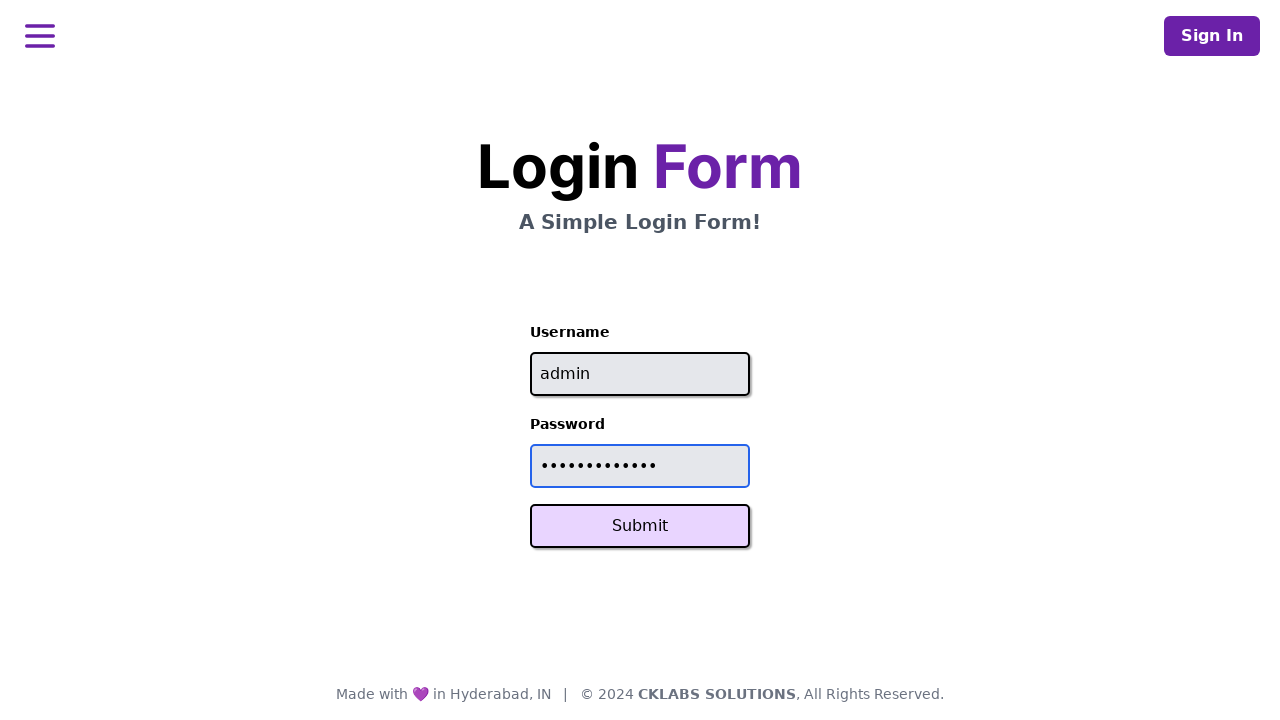

Clicked Submit button at (640, 526) on xpath=//button[text()='Submit']
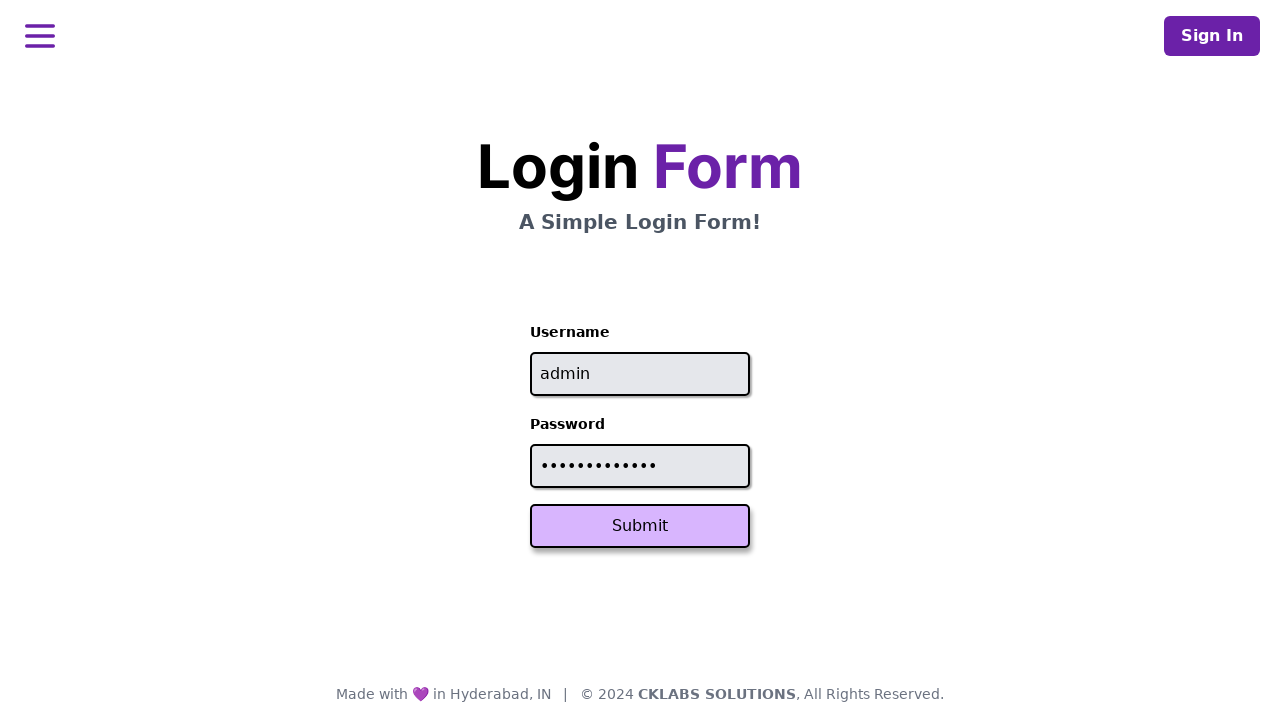

Retrieved error message: 'Invalid credentials'
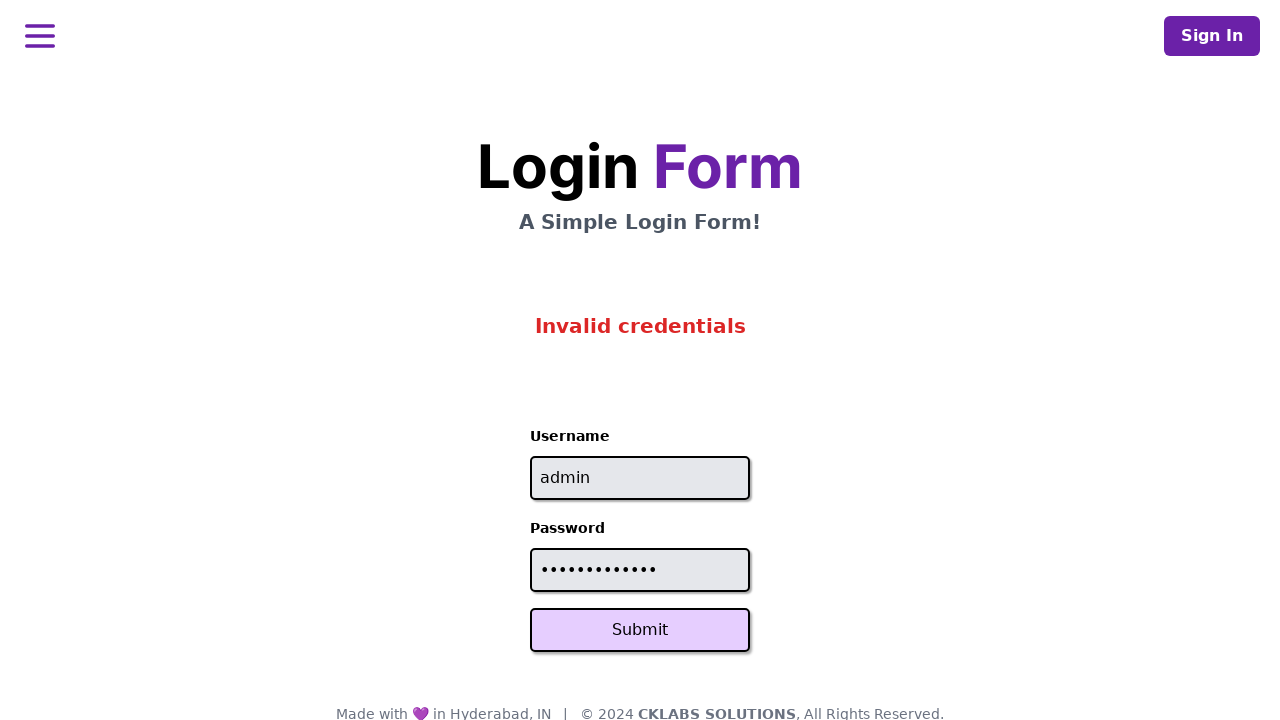

Assertion passed: error message 'Invalid credentials' matches expected message 'Invalid credentials'
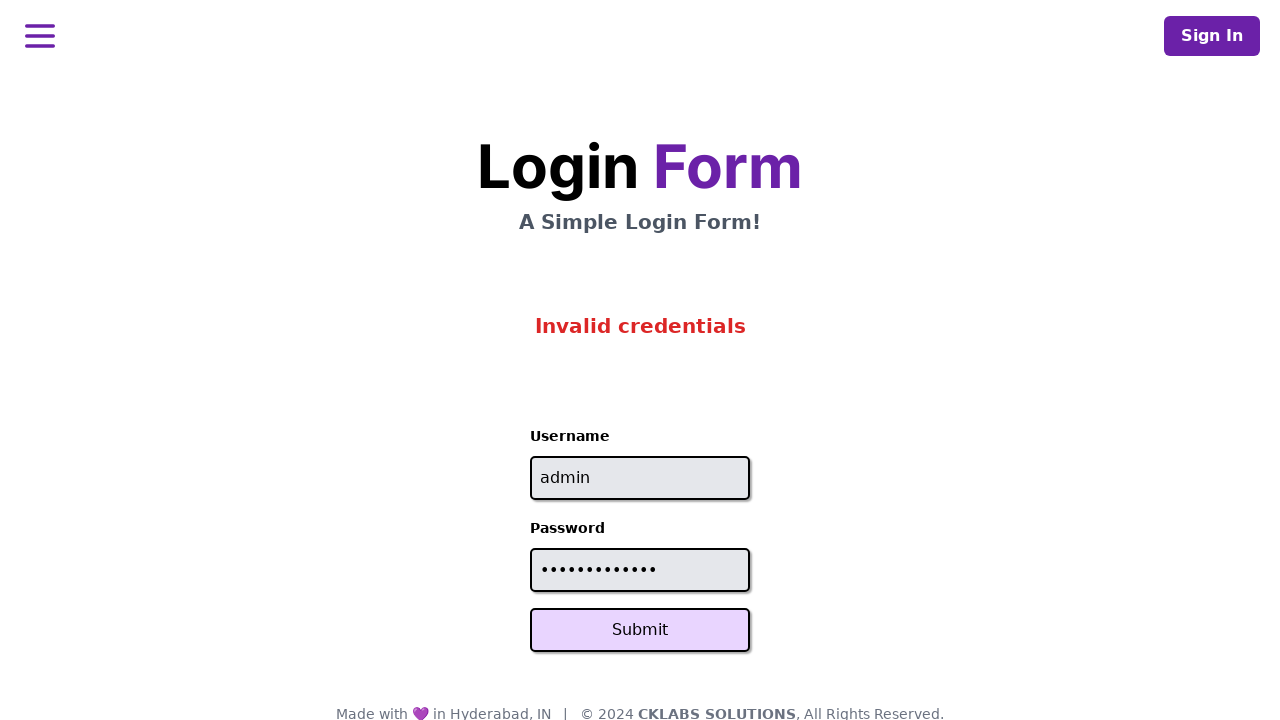

Reloaded page for clean state before testing credentials: username='wrongUser', password='password'
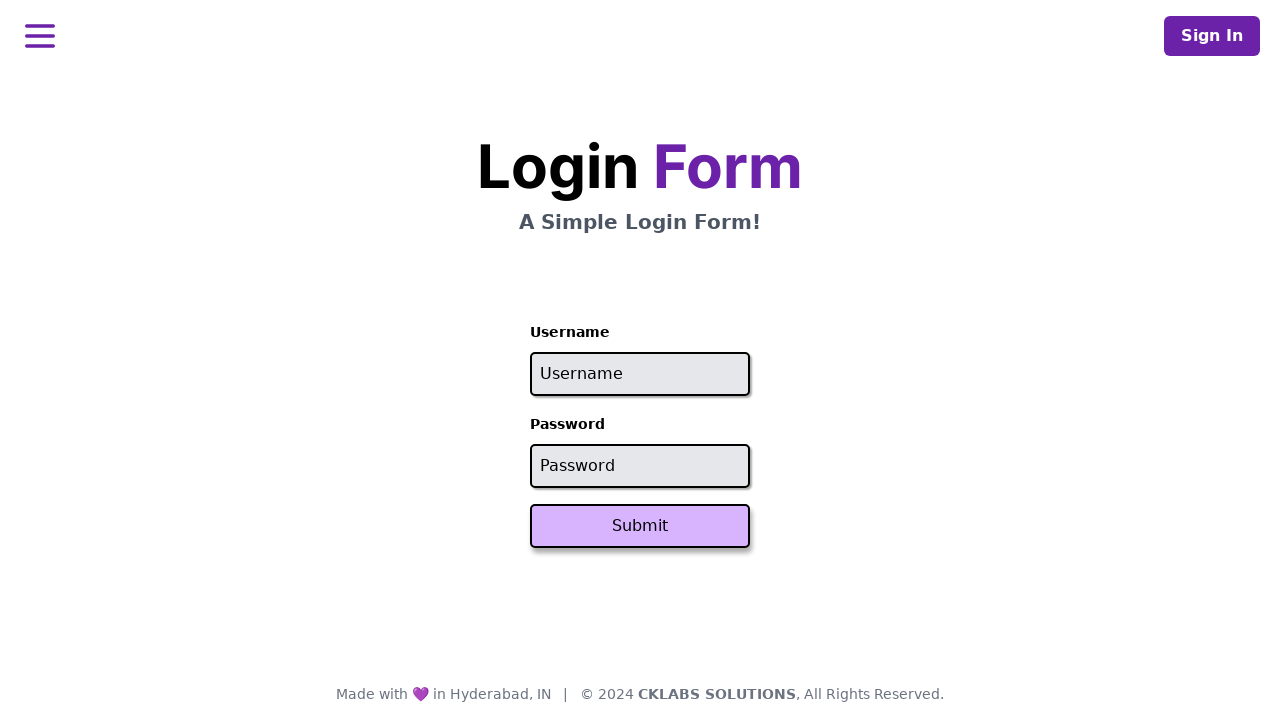

Submit button is visible and ready
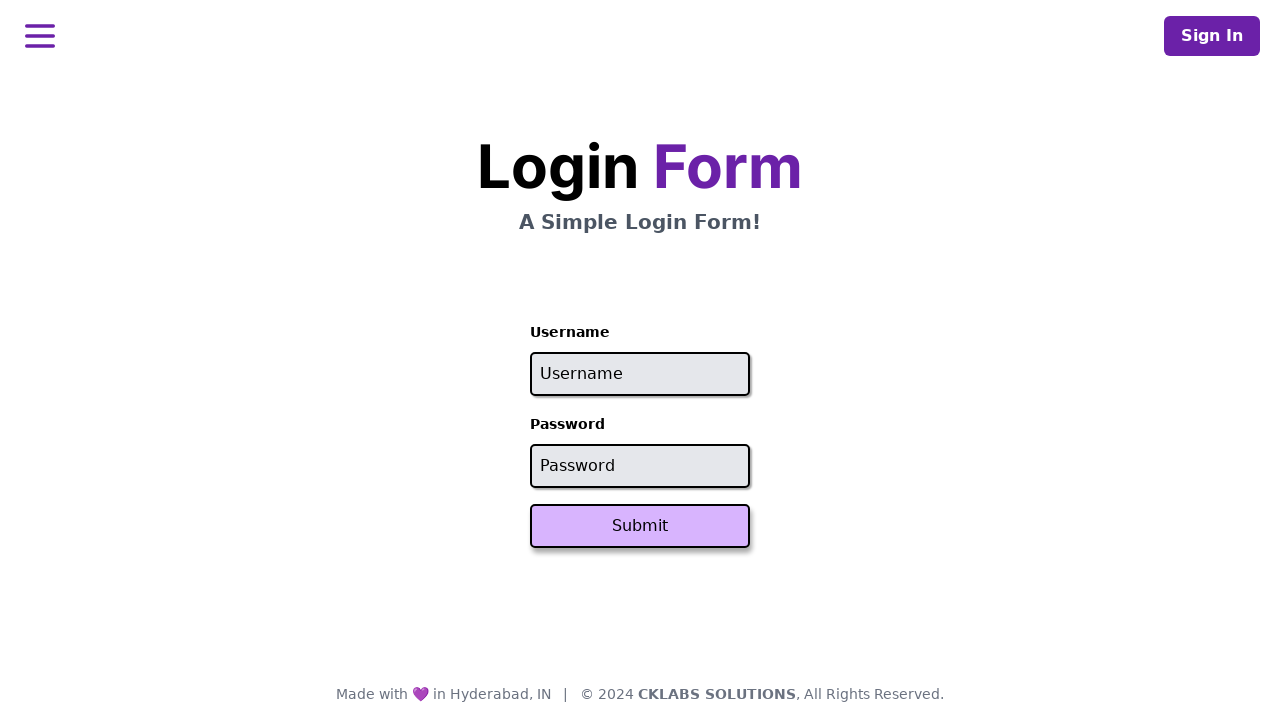

Cleared username field on #username
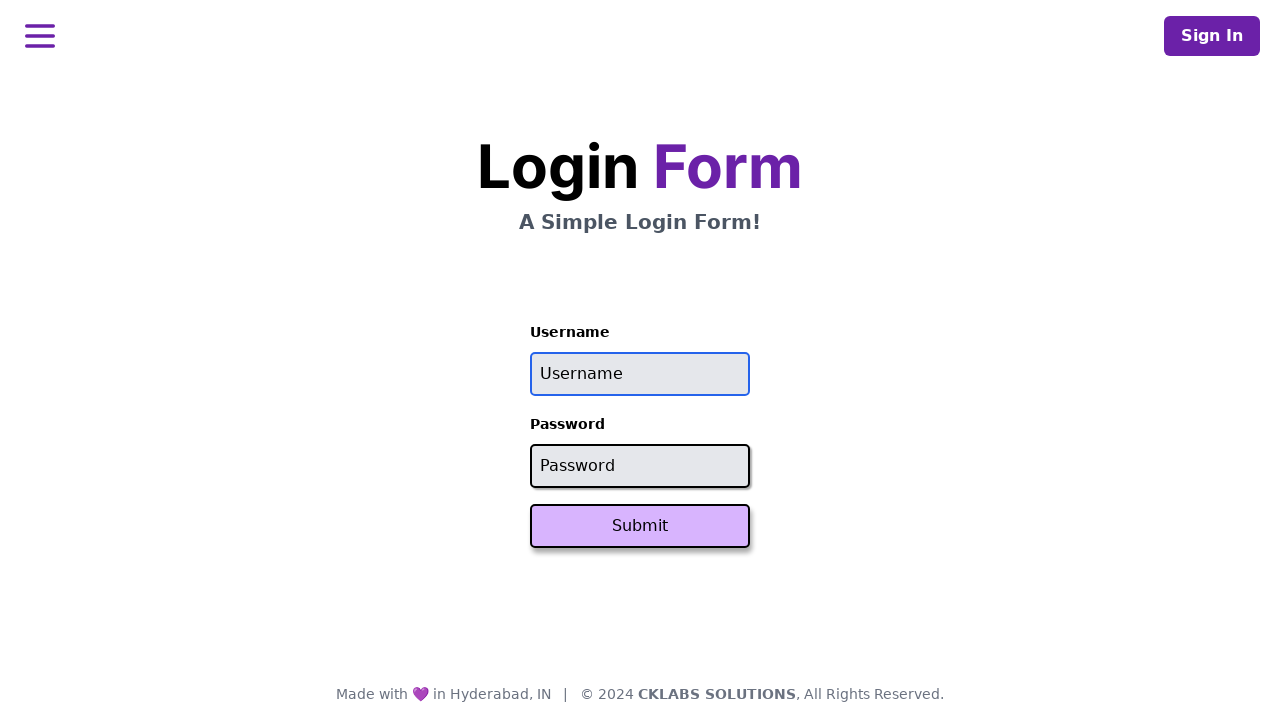

Filled username field with 'wrongUser' on #username
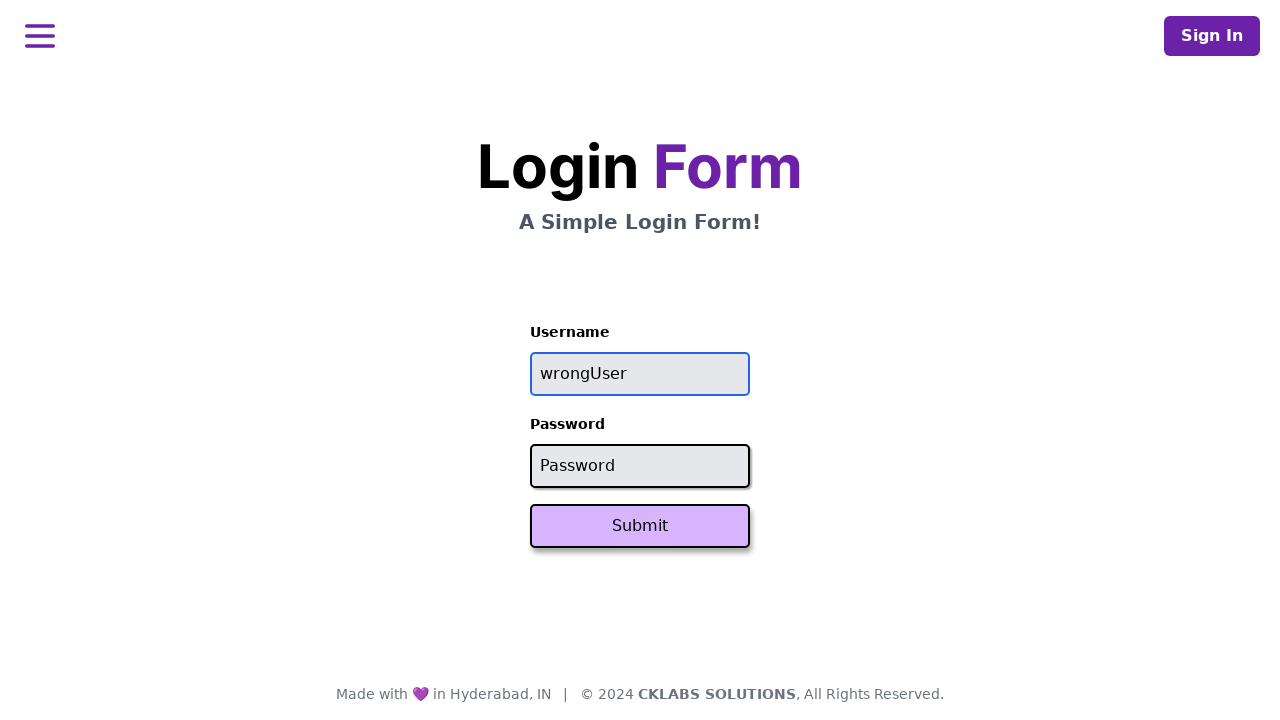

Cleared password field on #password
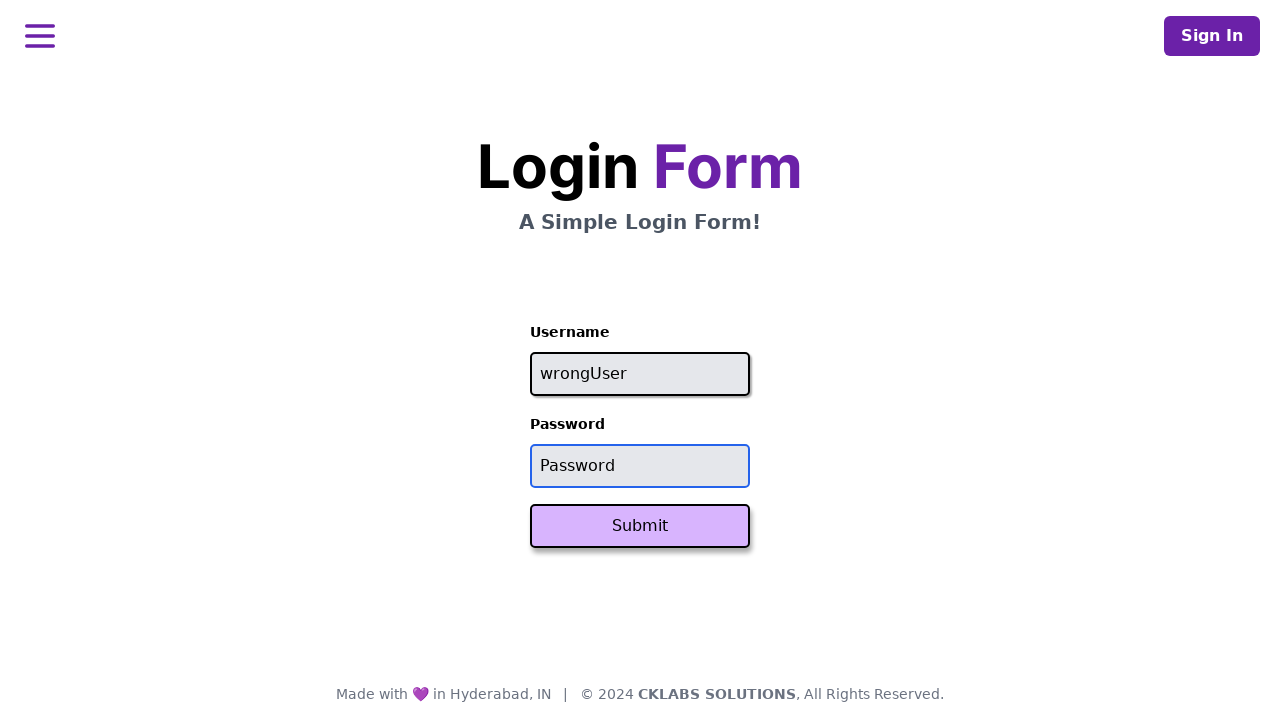

Filled password field with 'password' on #password
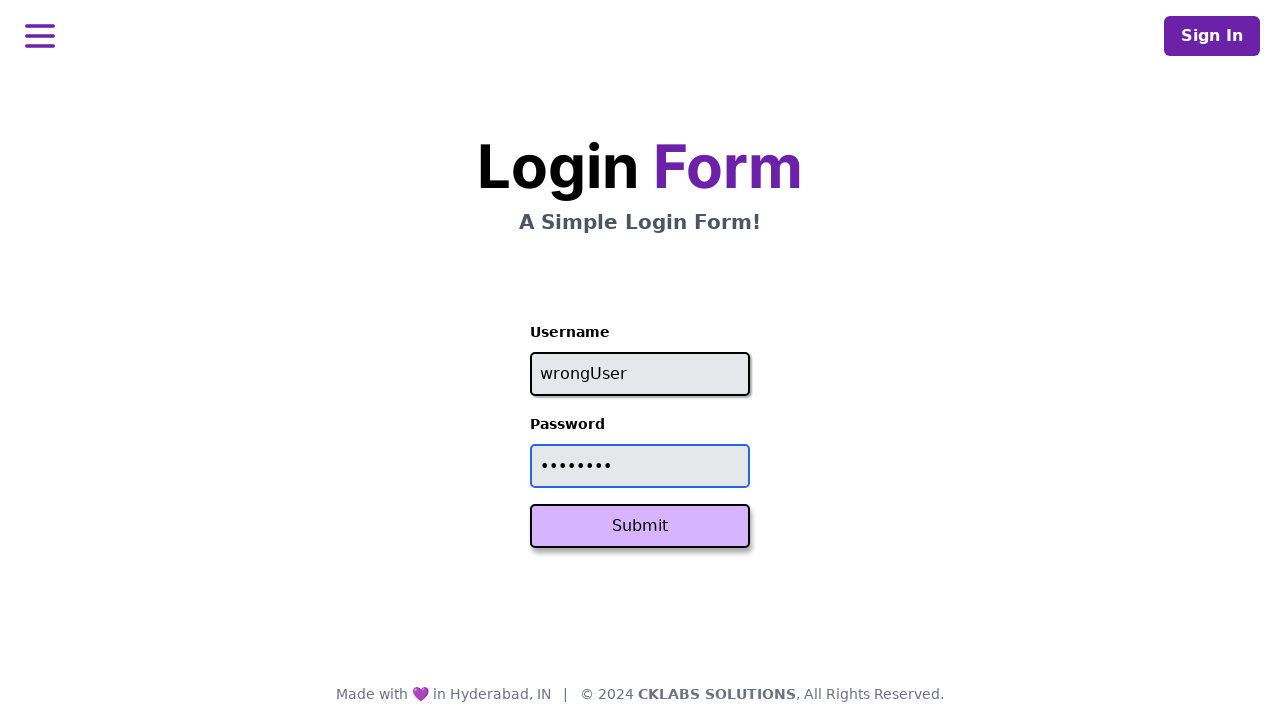

Clicked Submit button at (640, 526) on xpath=//button[text()='Submit']
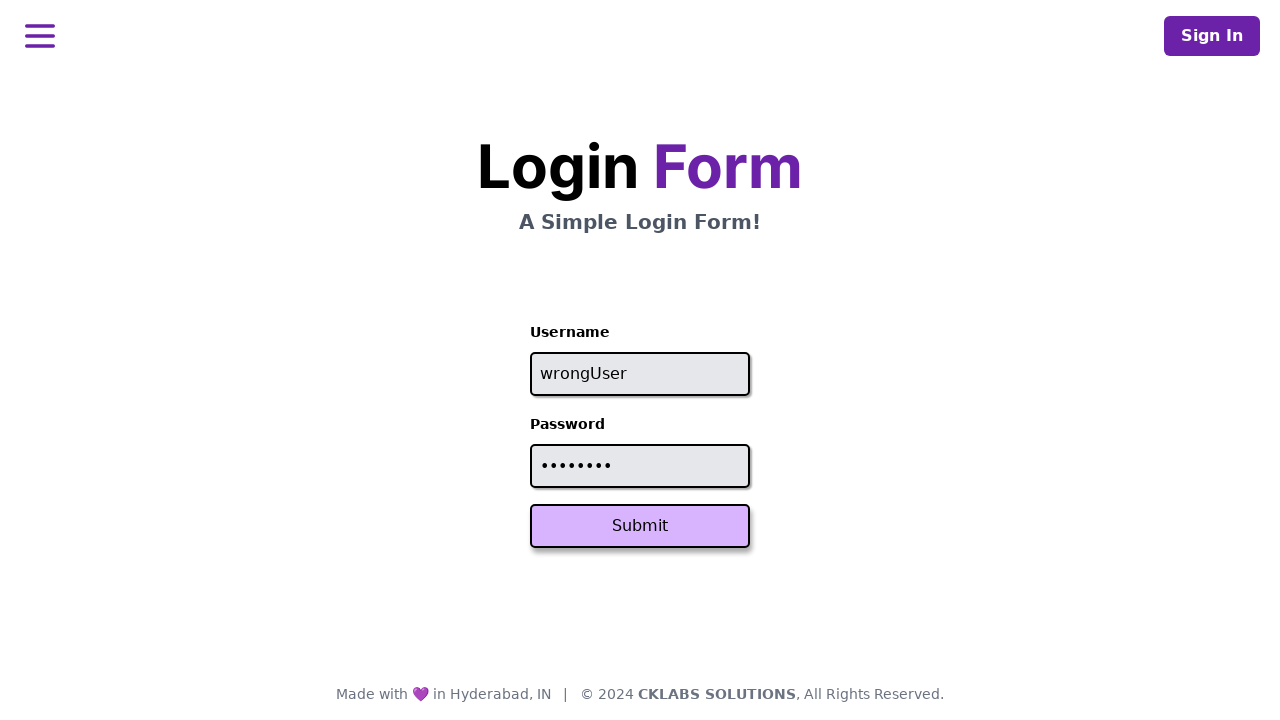

Retrieved error message: 'Invalid credentials'
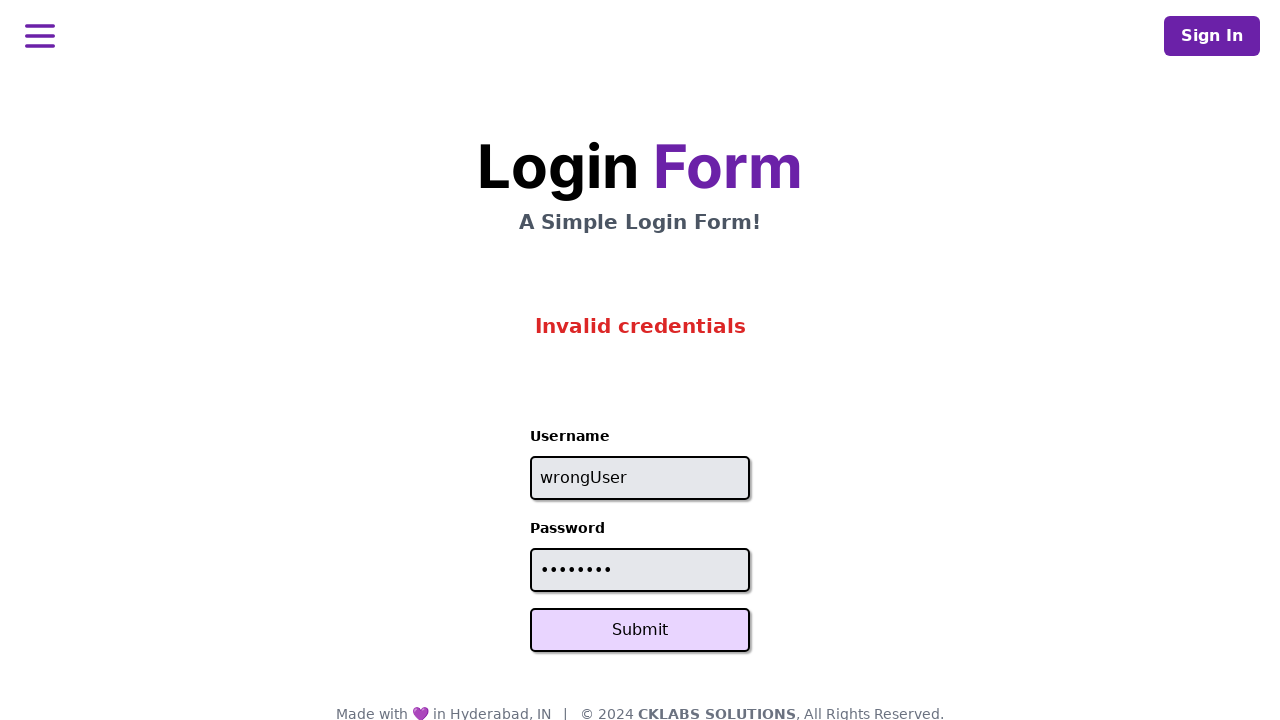

Assertion passed: error message 'Invalid credentials' matches expected message 'Invalid credentials'
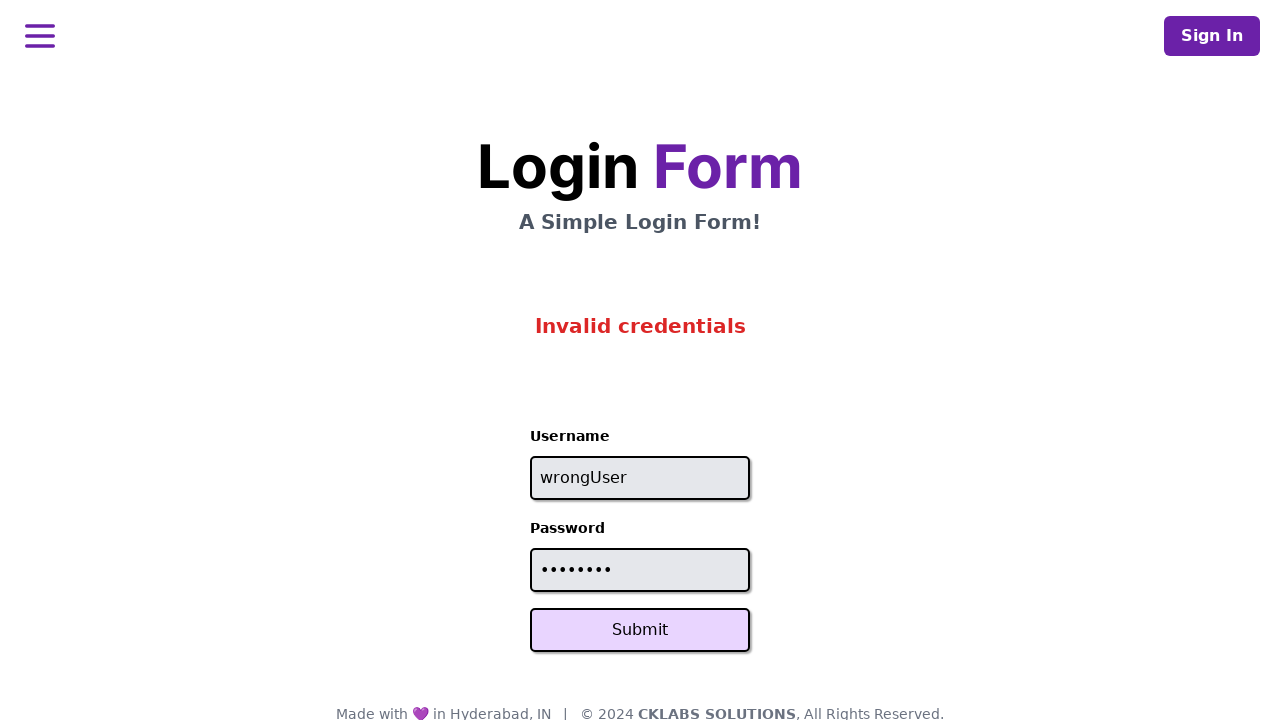

Reloaded page for clean state before testing credentials: username='wrongUser', password='wrongPassword'
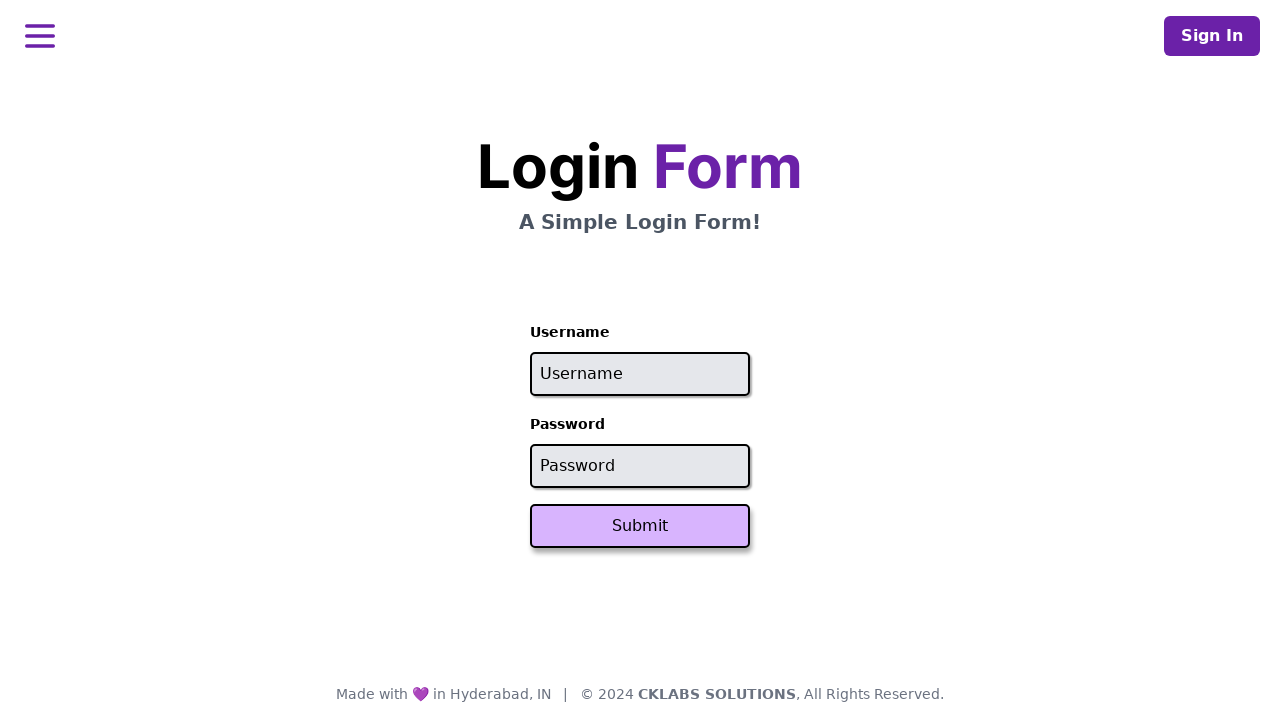

Submit button is visible and ready
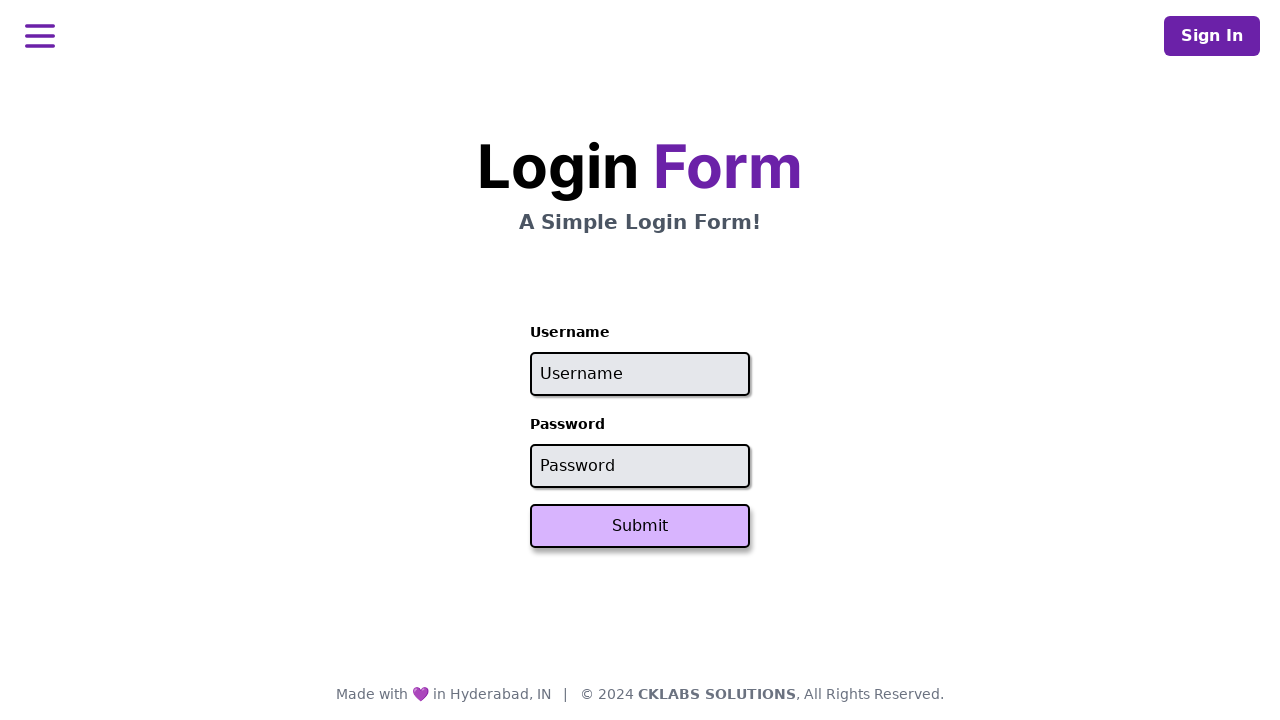

Cleared username field on #username
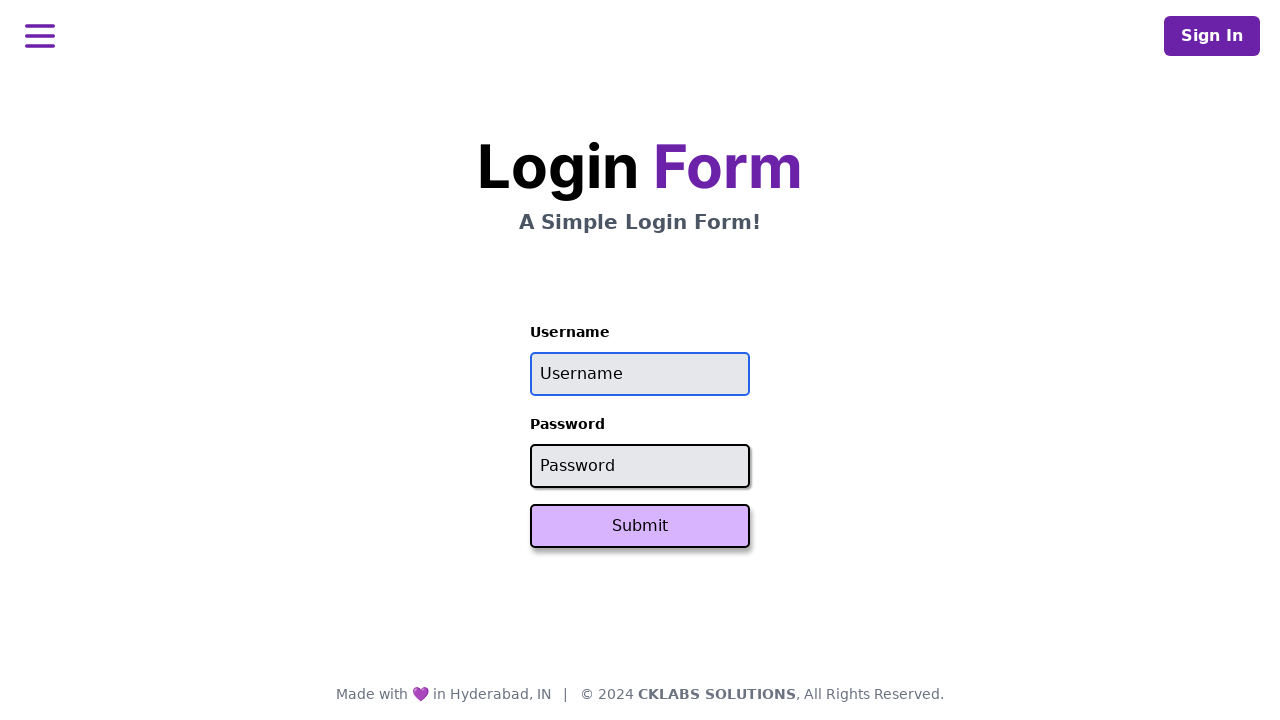

Filled username field with 'wrongUser' on #username
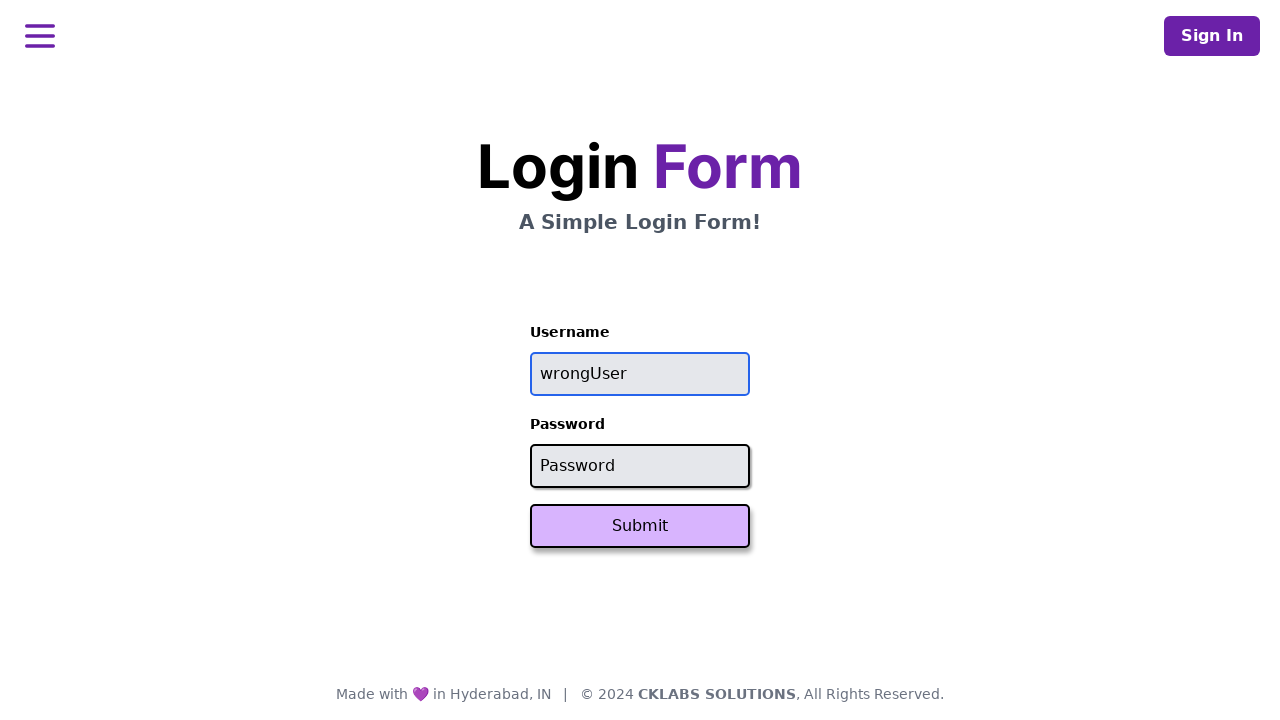

Cleared password field on #password
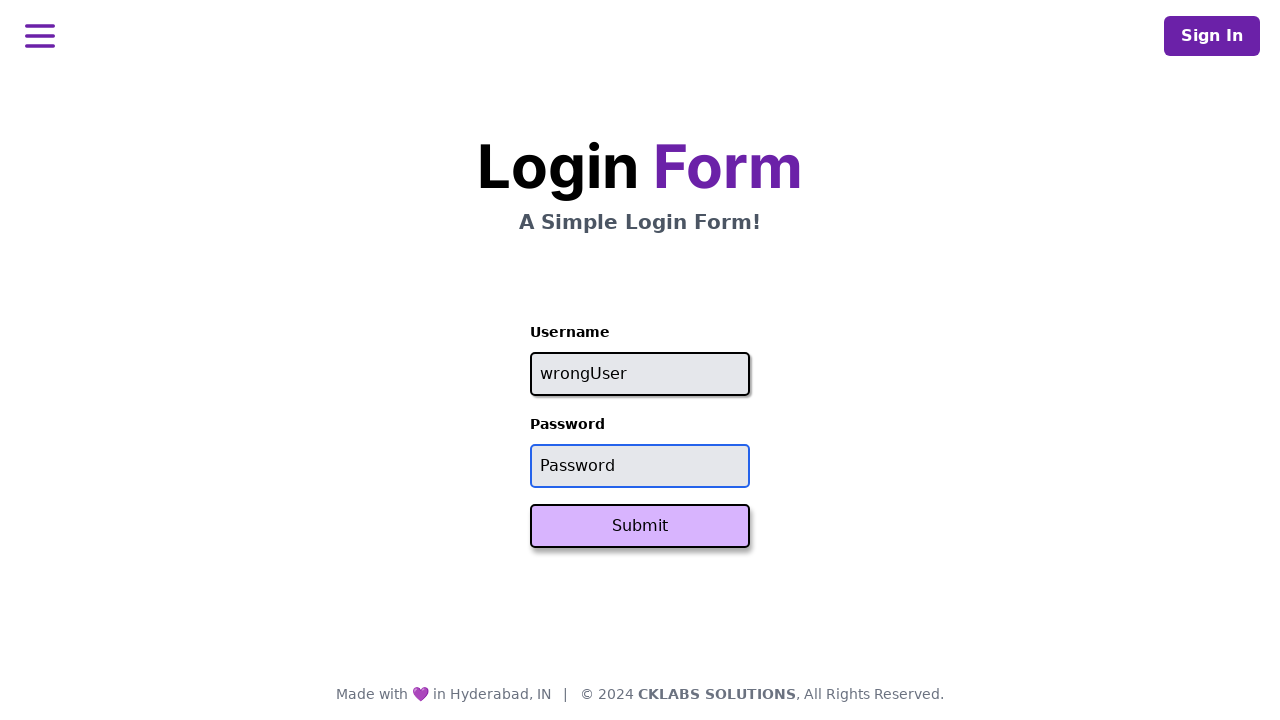

Filled password field with 'wrongPassword' on #password
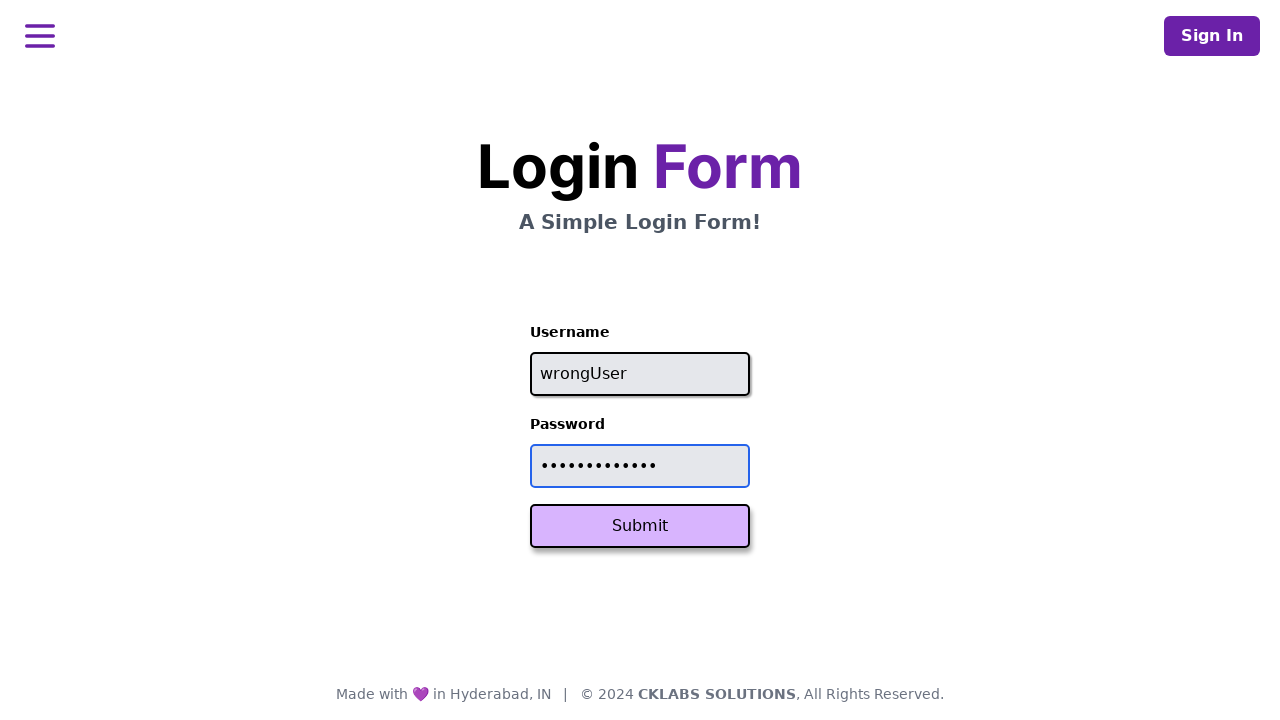

Clicked Submit button at (640, 526) on xpath=//button[text()='Submit']
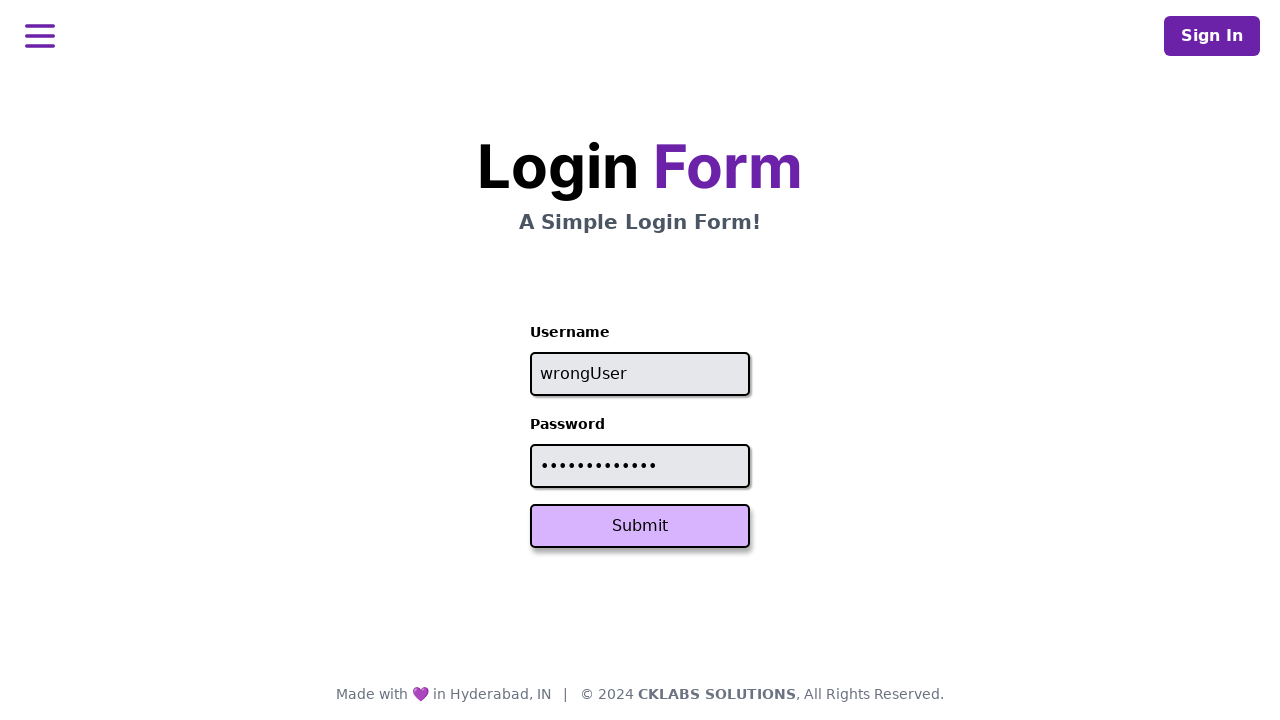

Retrieved error message: 'Invalid credentials'
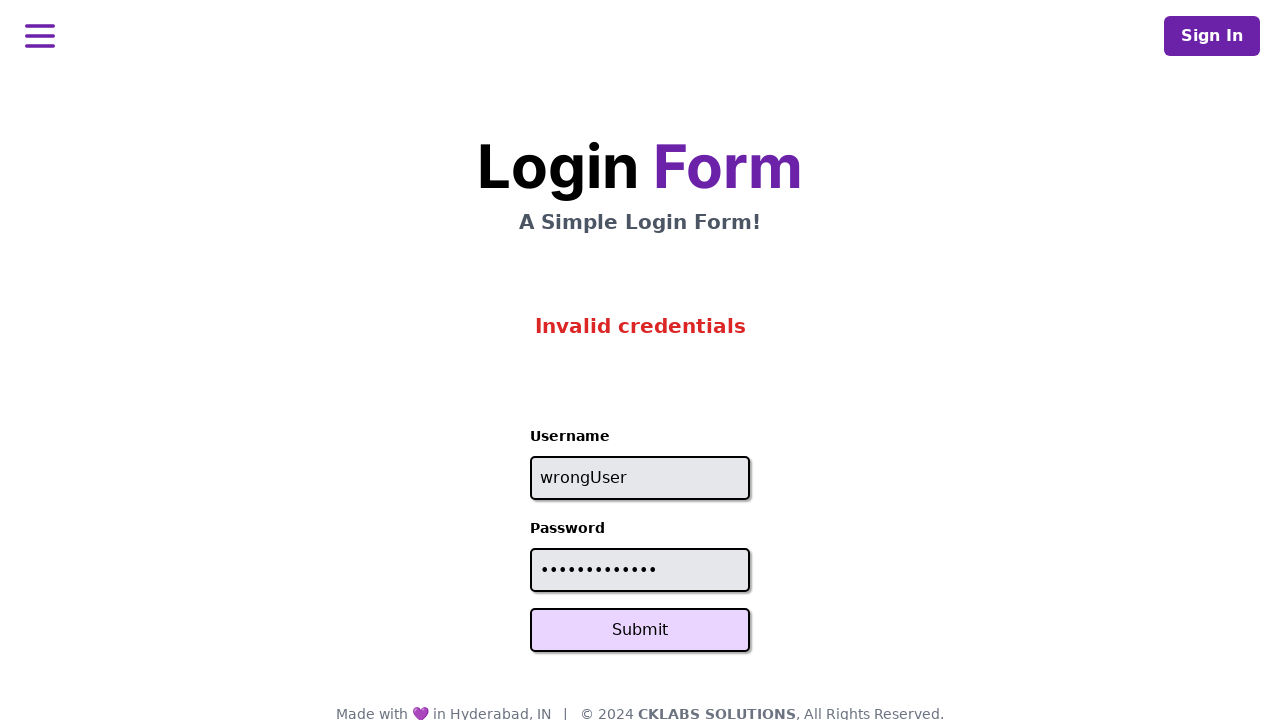

Assertion passed: error message 'Invalid credentials' matches expected message 'Invalid credentials'
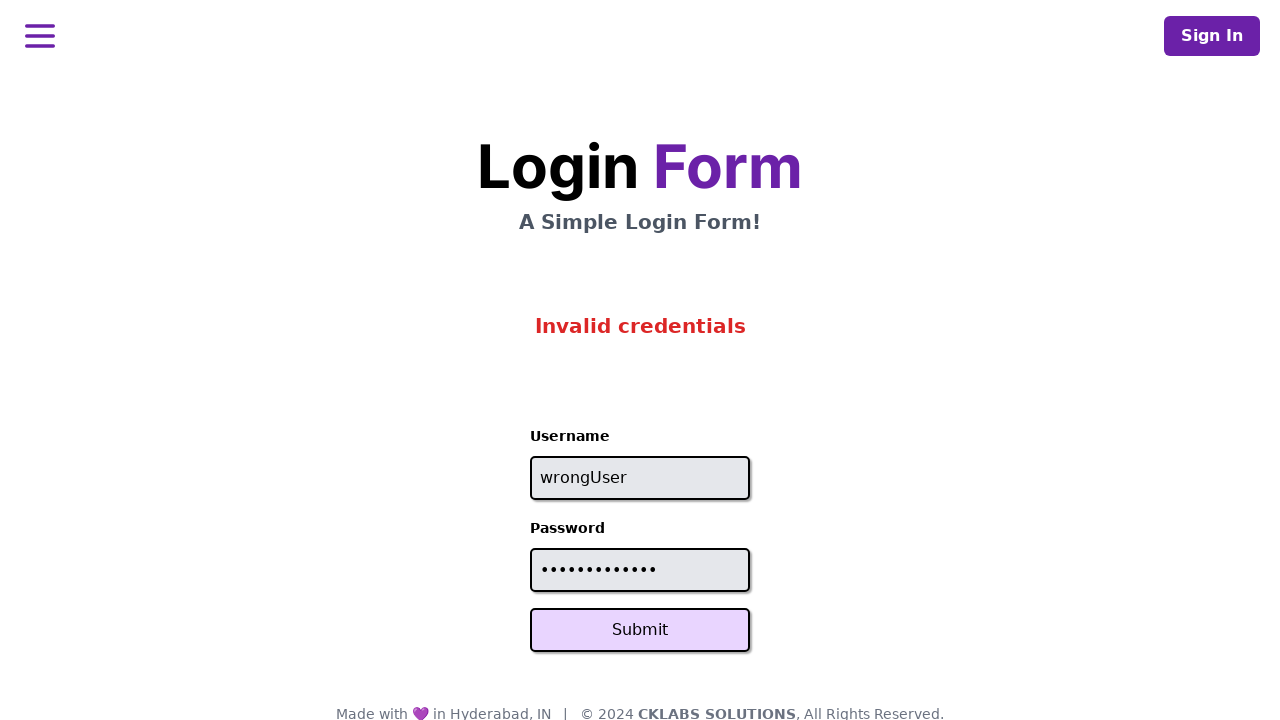

Reloaded page for clean state before testing credentials: username='      ', password='    '
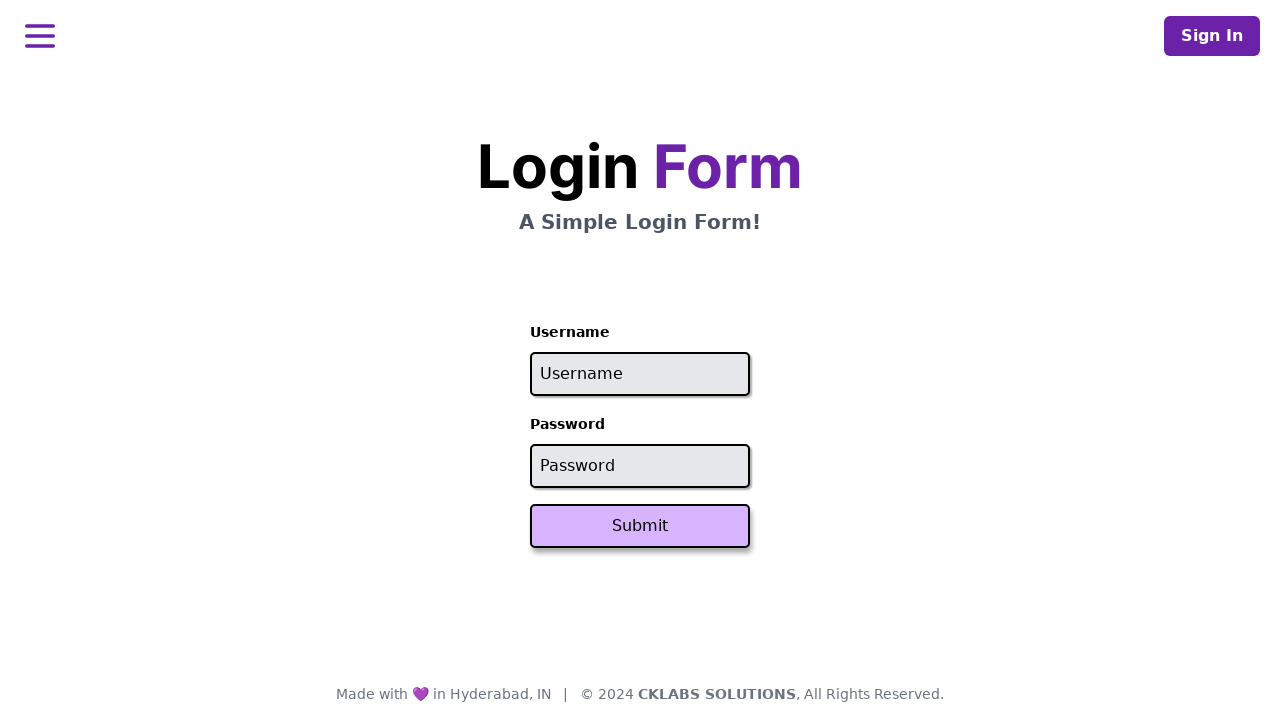

Submit button is visible and ready
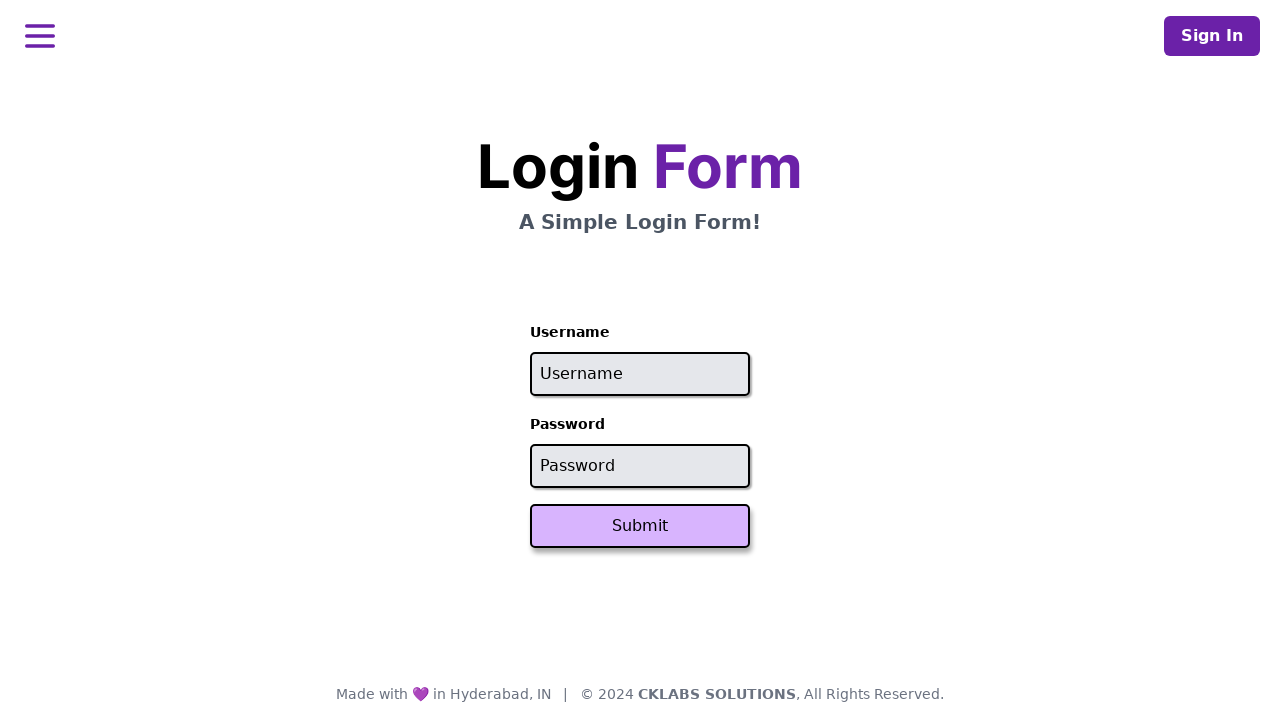

Cleared username field on #username
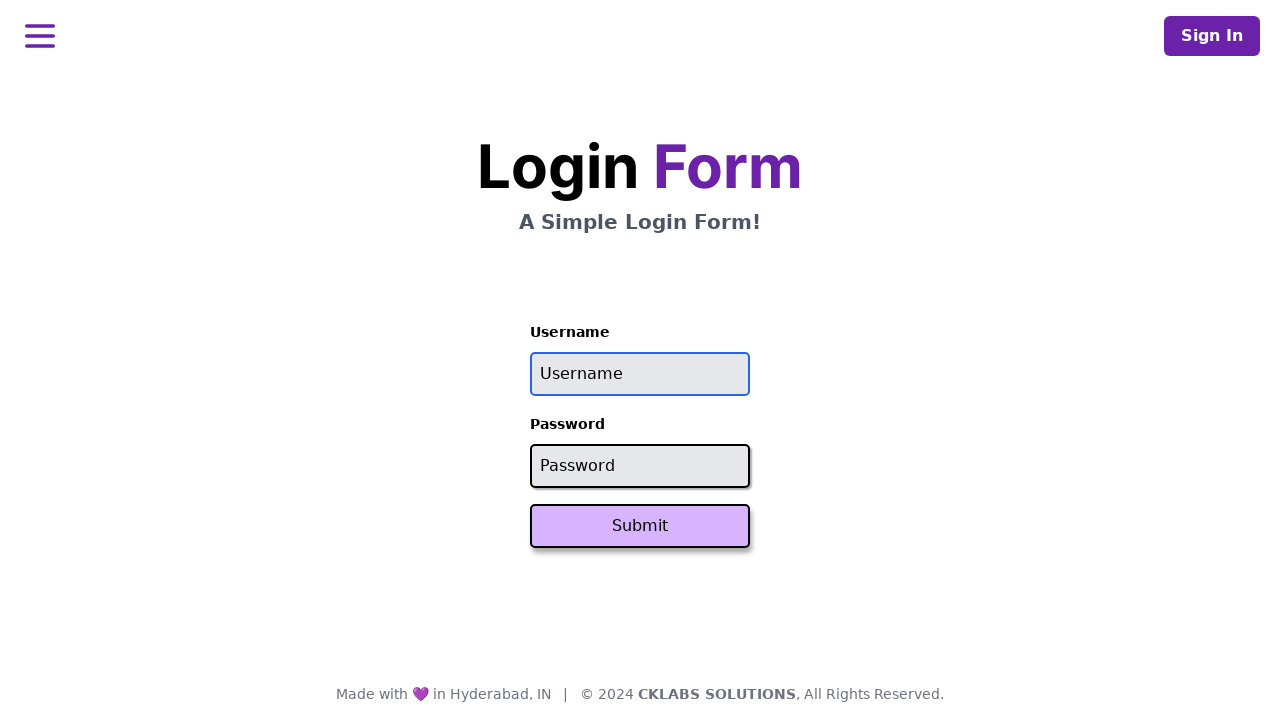

Filled username field with '      ' on #username
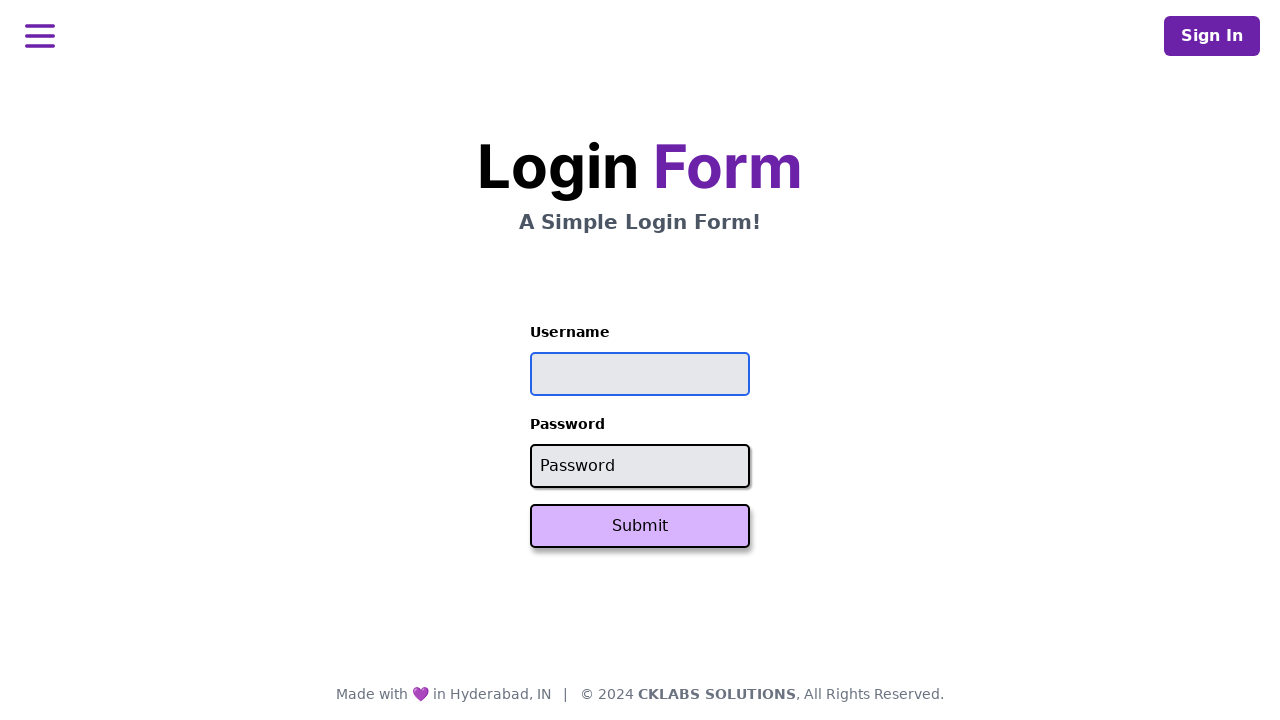

Cleared password field on #password
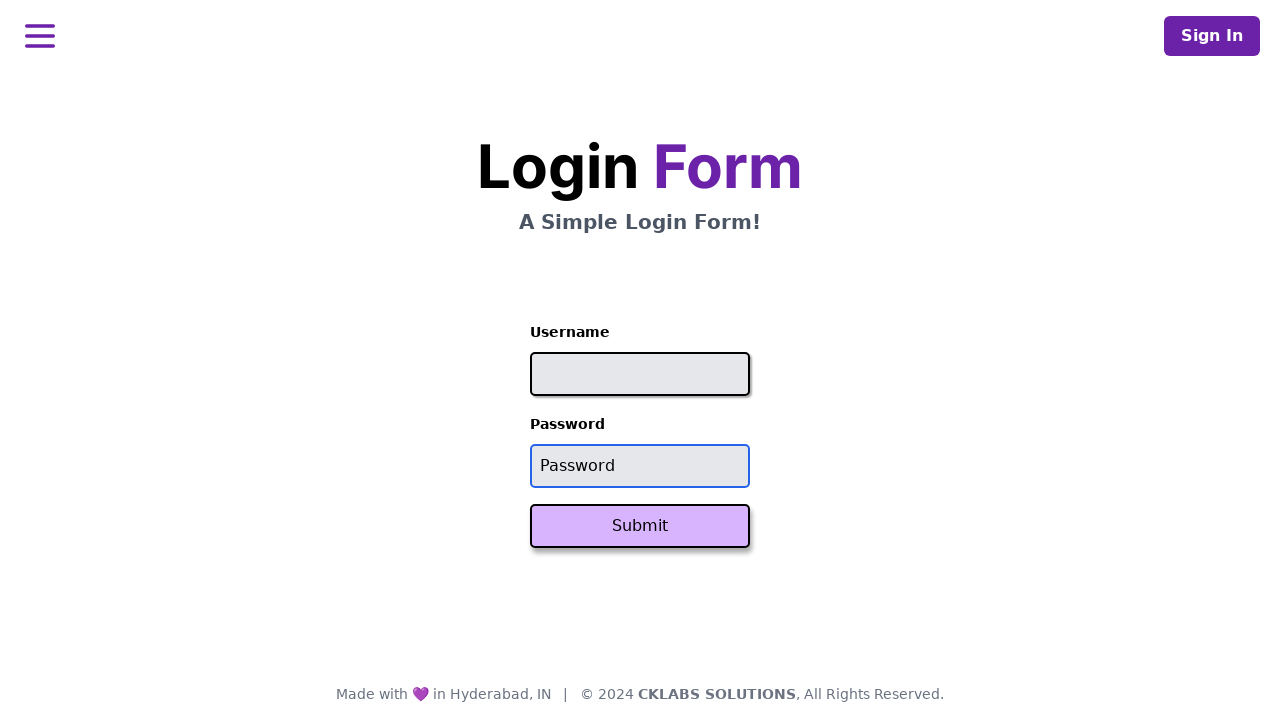

Filled password field with '    ' on #password
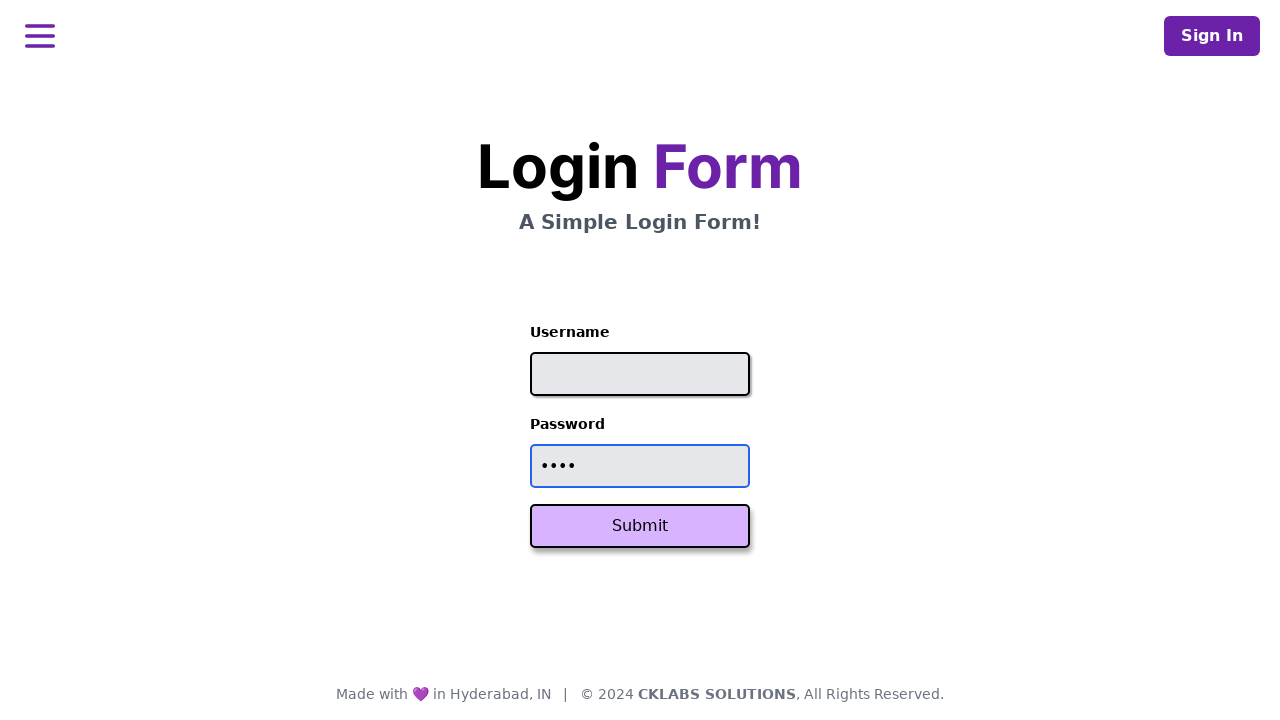

Clicked Submit button at (640, 526) on xpath=//button[text()='Submit']
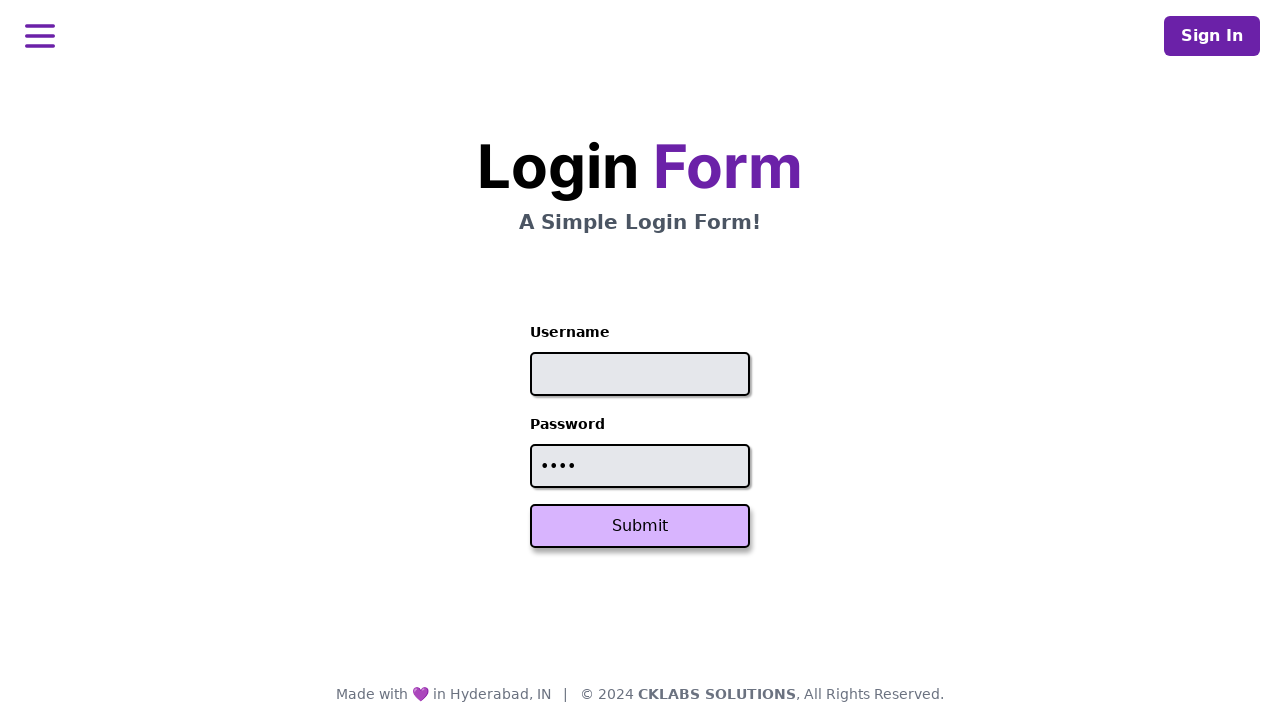

Retrieved error message: 'Invalid credentials'
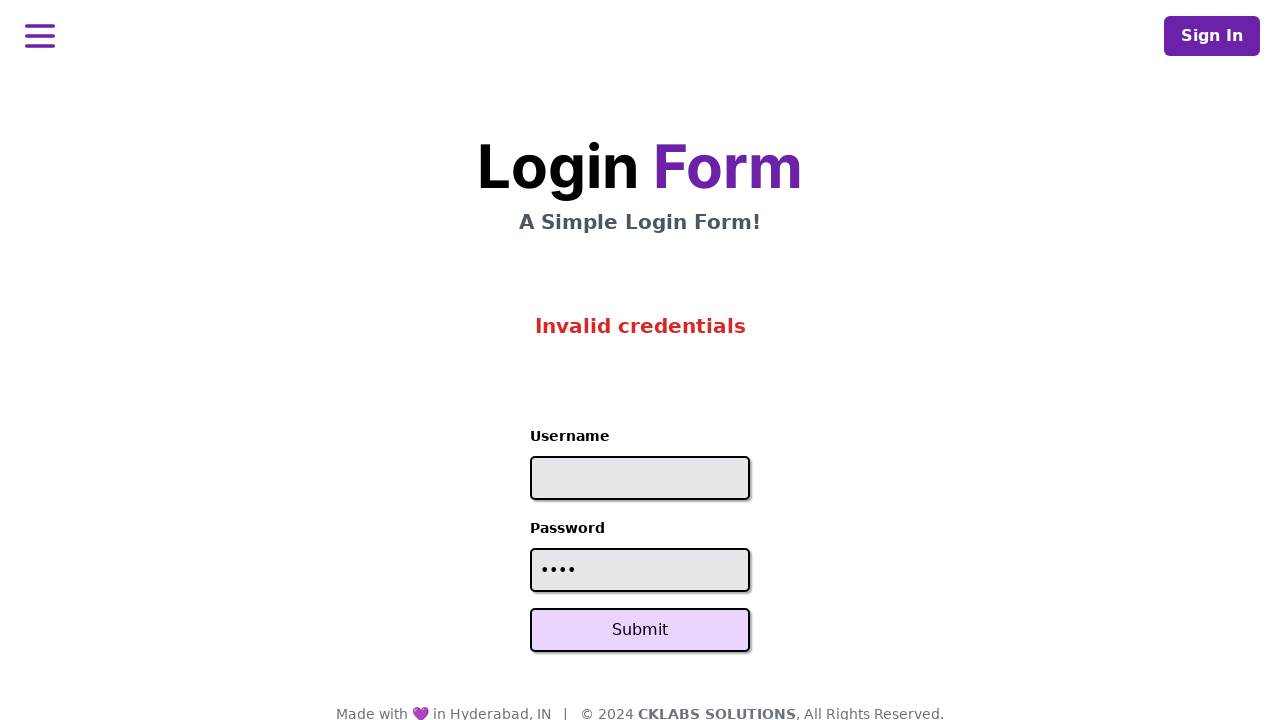

Assertion passed: error message 'Invalid credentials' matches expected message 'Invalid credentials'
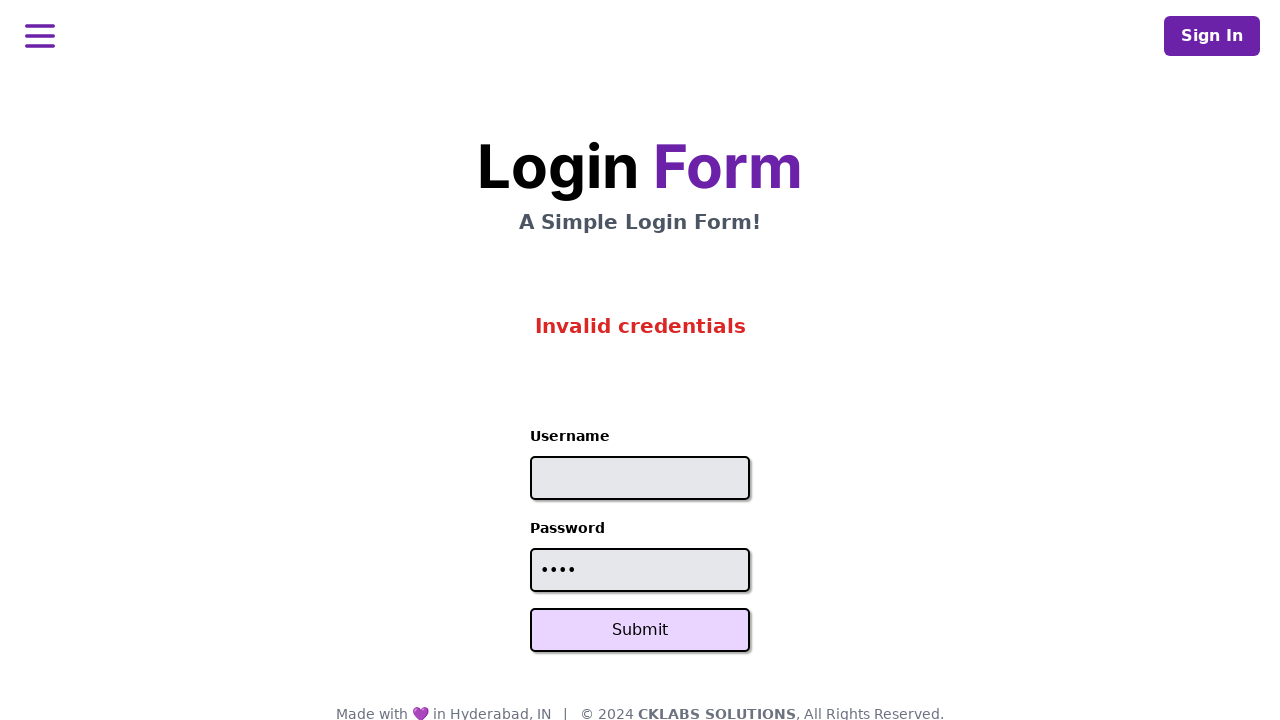

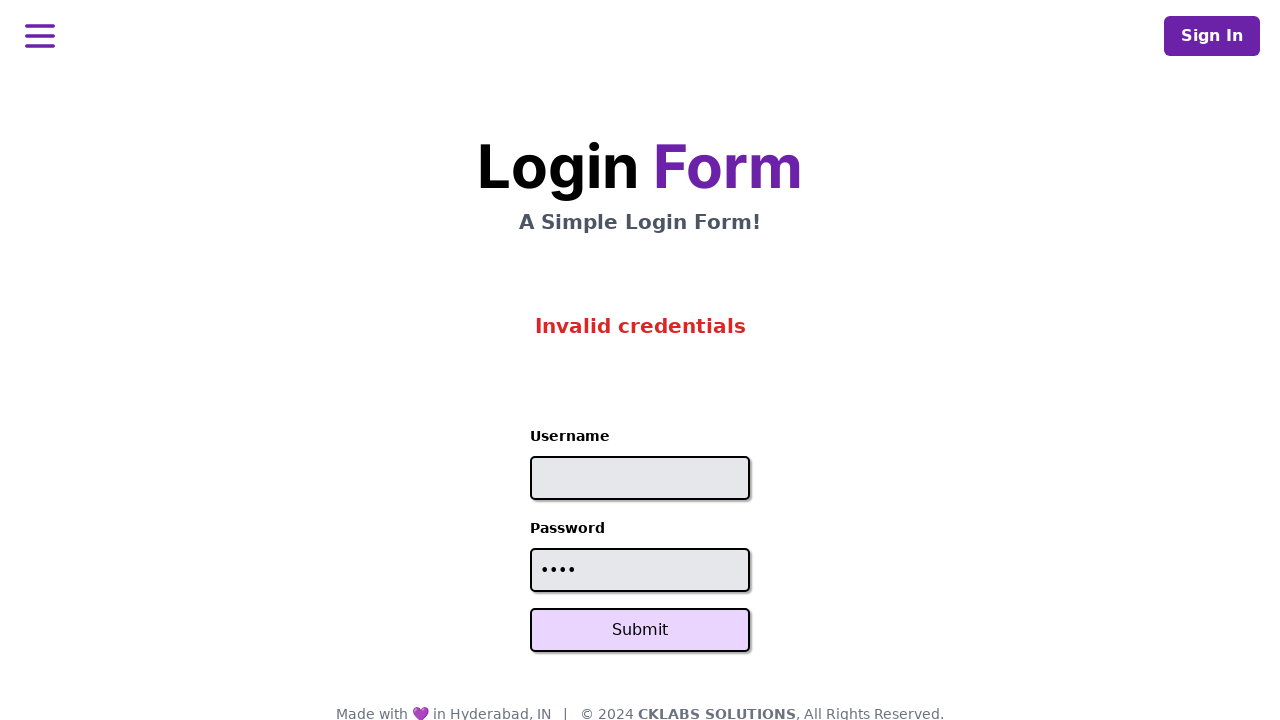